Automates playing the 2048 game by repeatedly sending arrow key combinations (down, right, up, left) until the game ends

Starting URL: https://gabrielecirulli.github.io/2048/

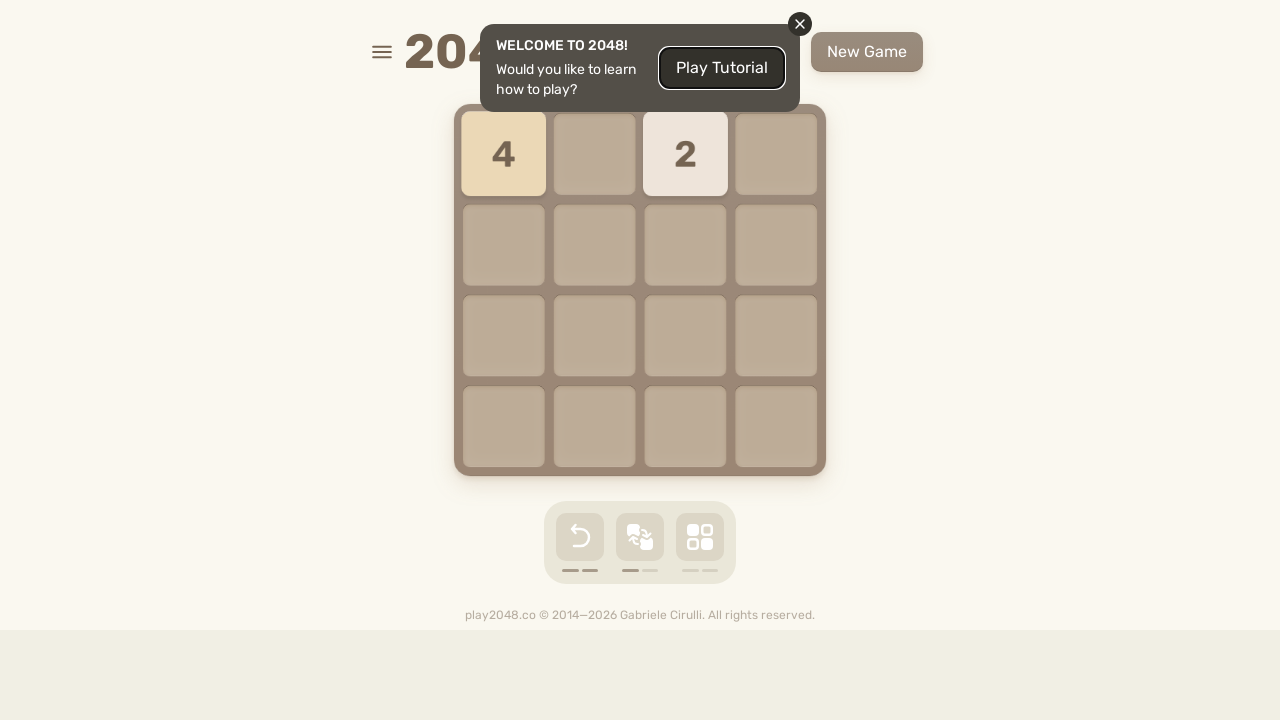

Pressed Tab to focus on game area
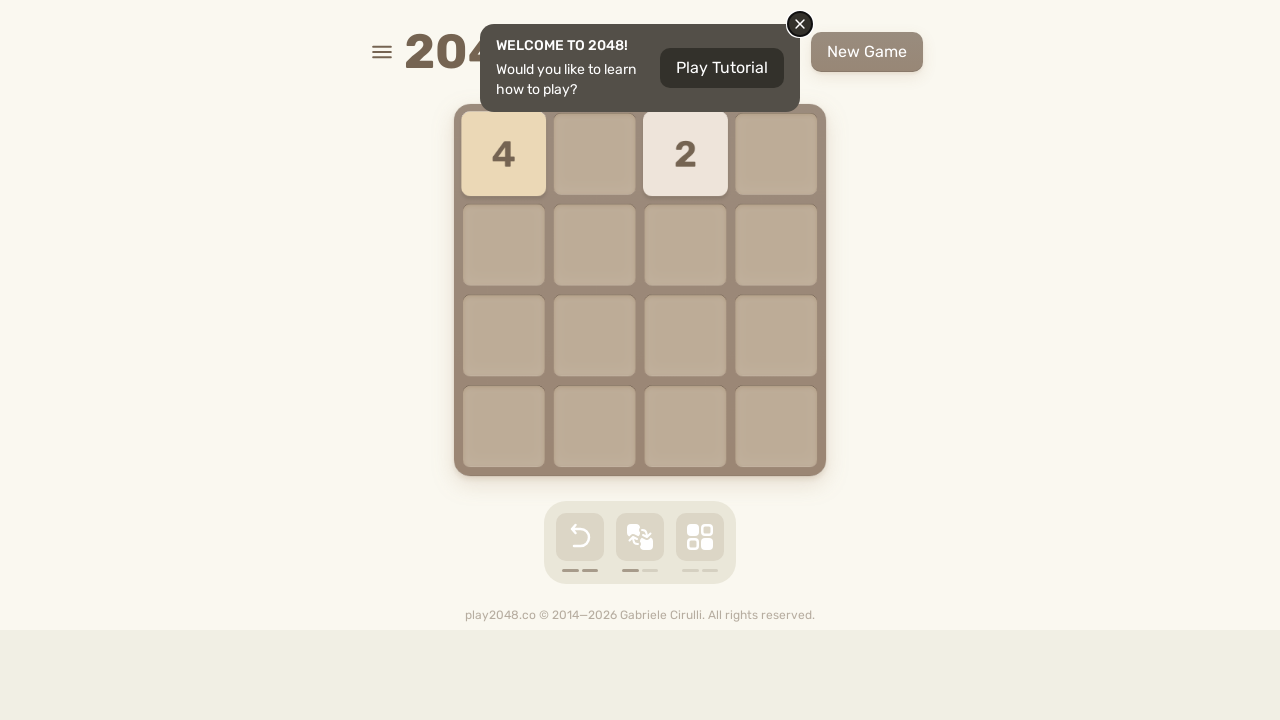

Pressed Tab again to focus on game board
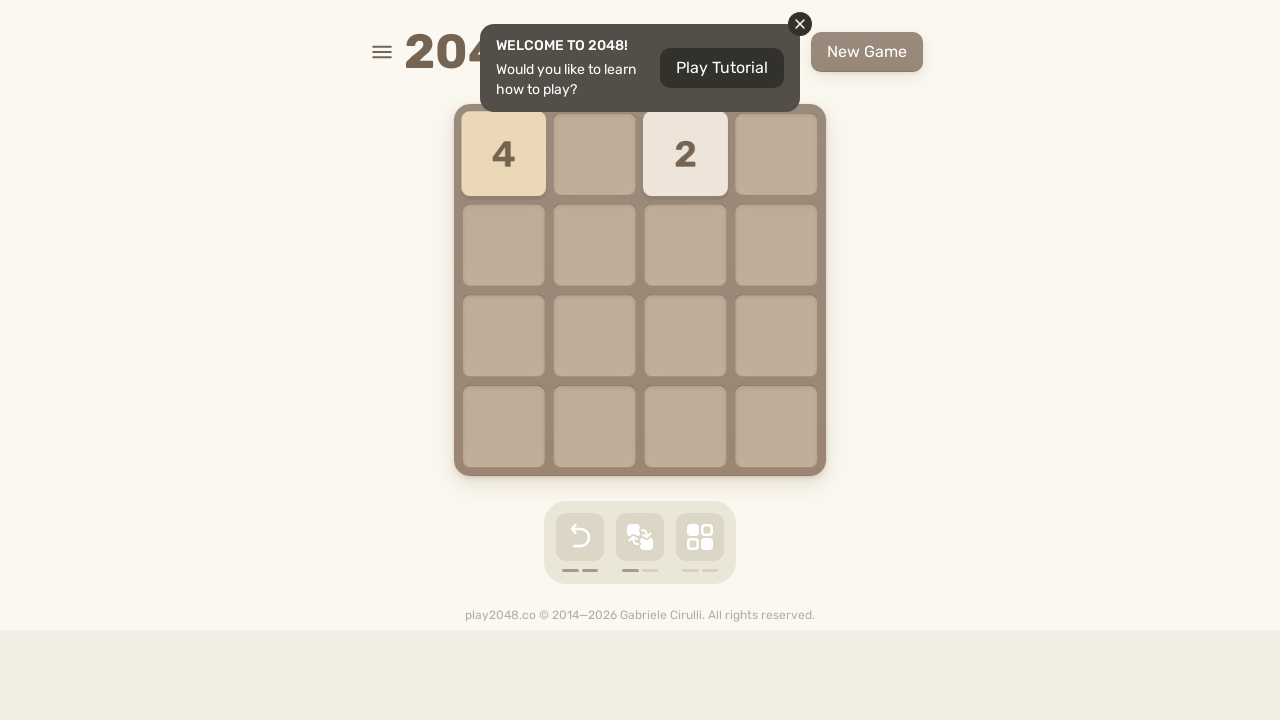

Pressed ArrowDown
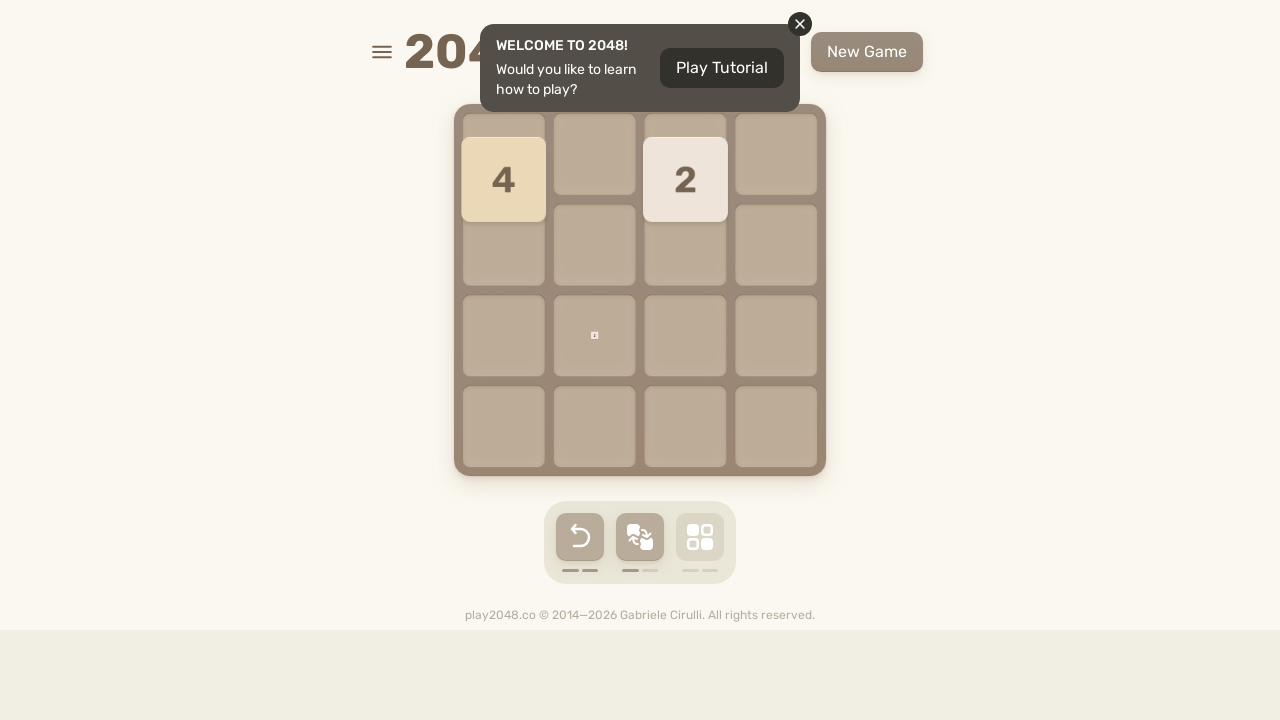

Pressed ArrowRight
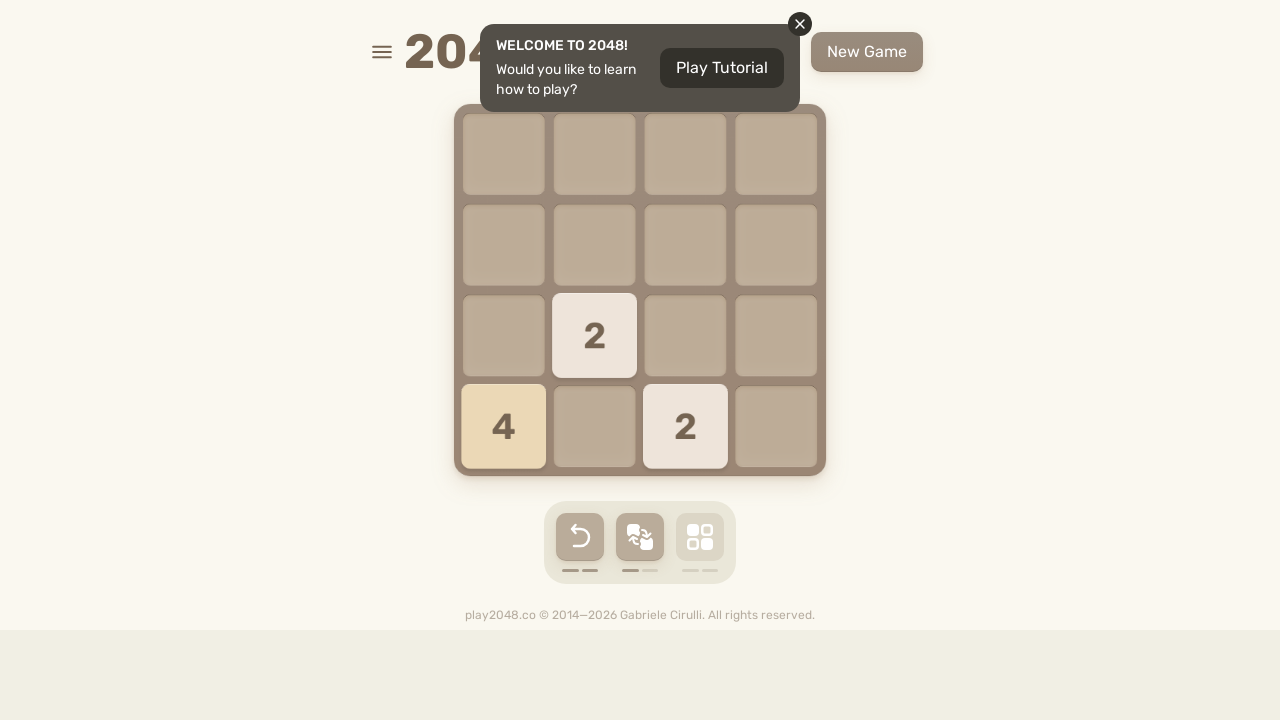

Pressed ArrowUp
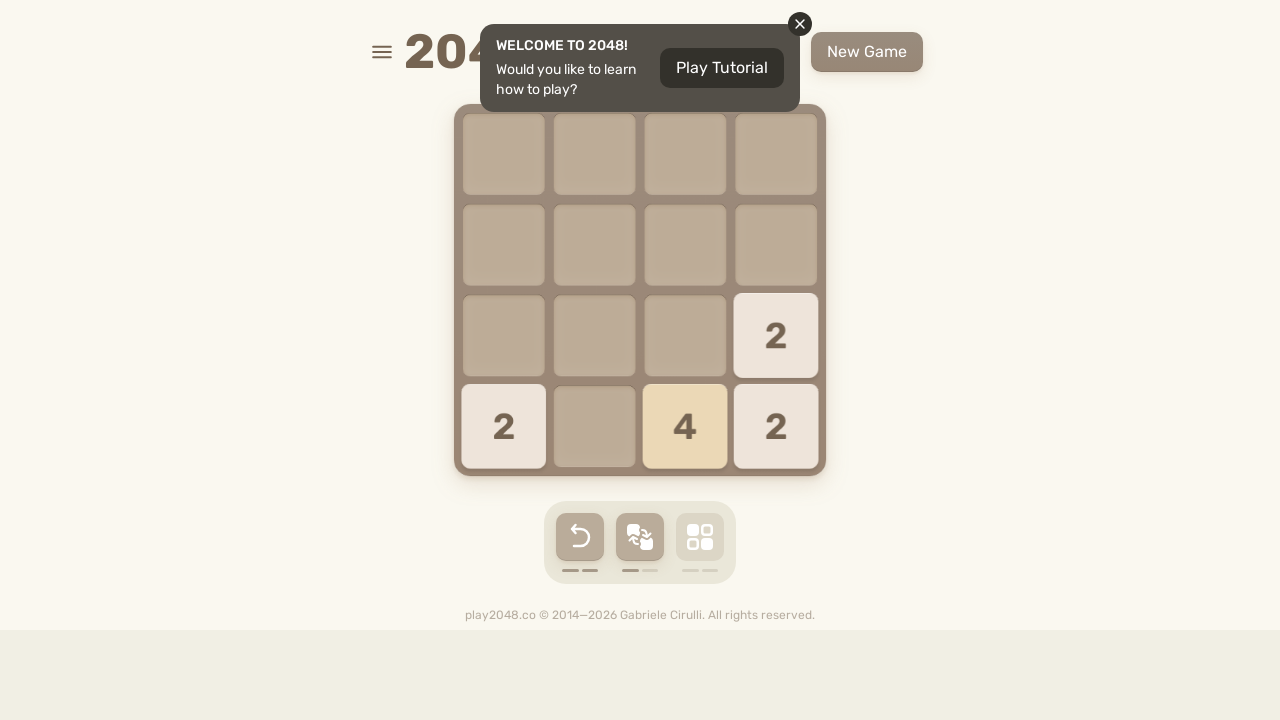

Pressed ArrowLeft
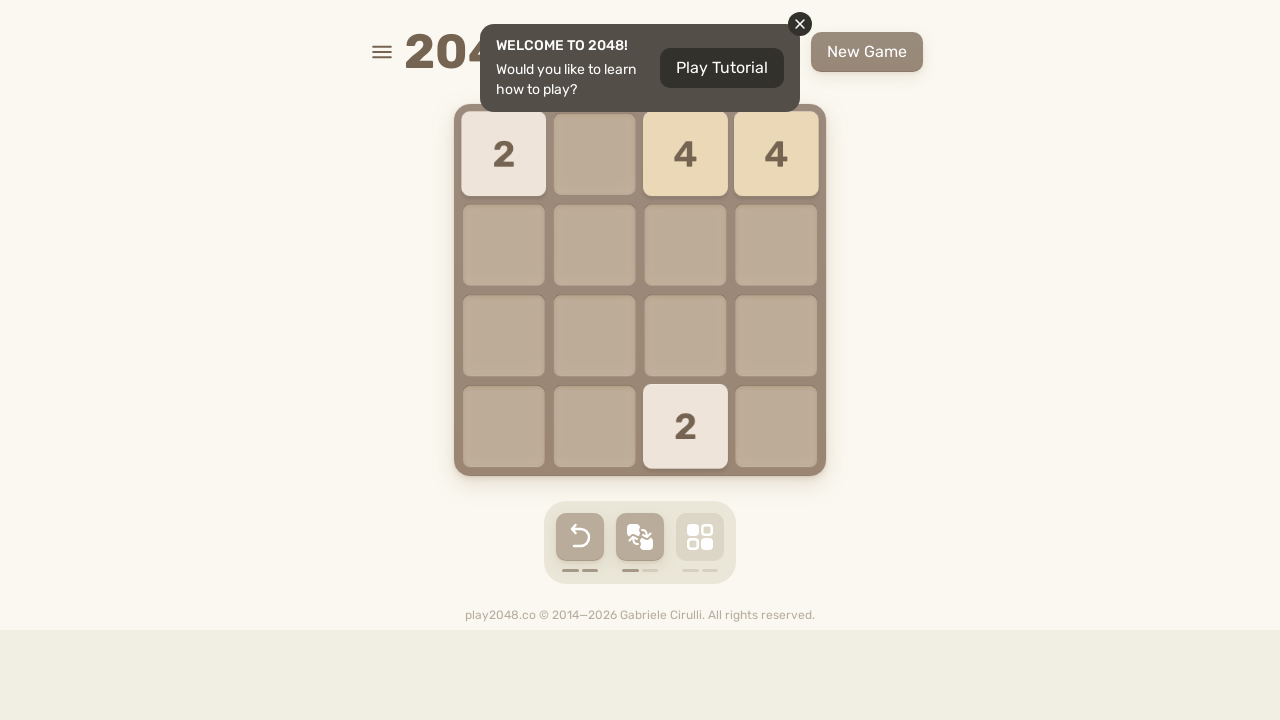

Waited 500ms for game to process moves
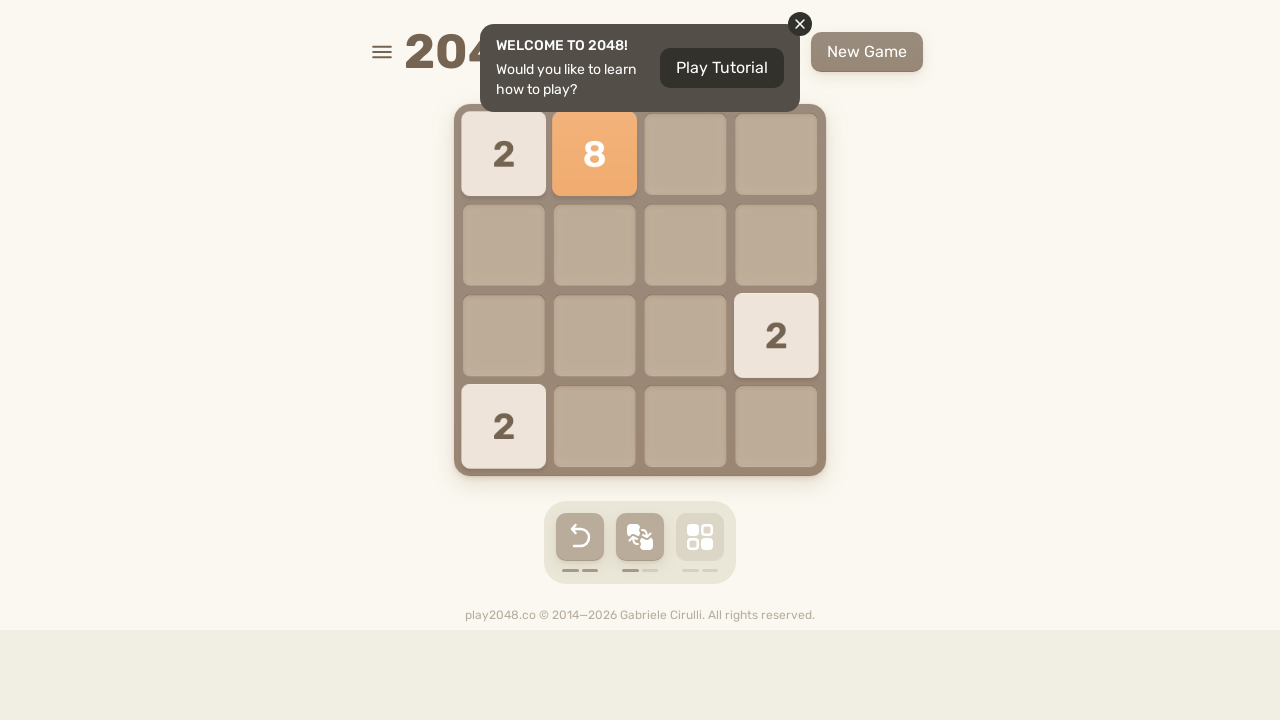

Pressed ArrowDown
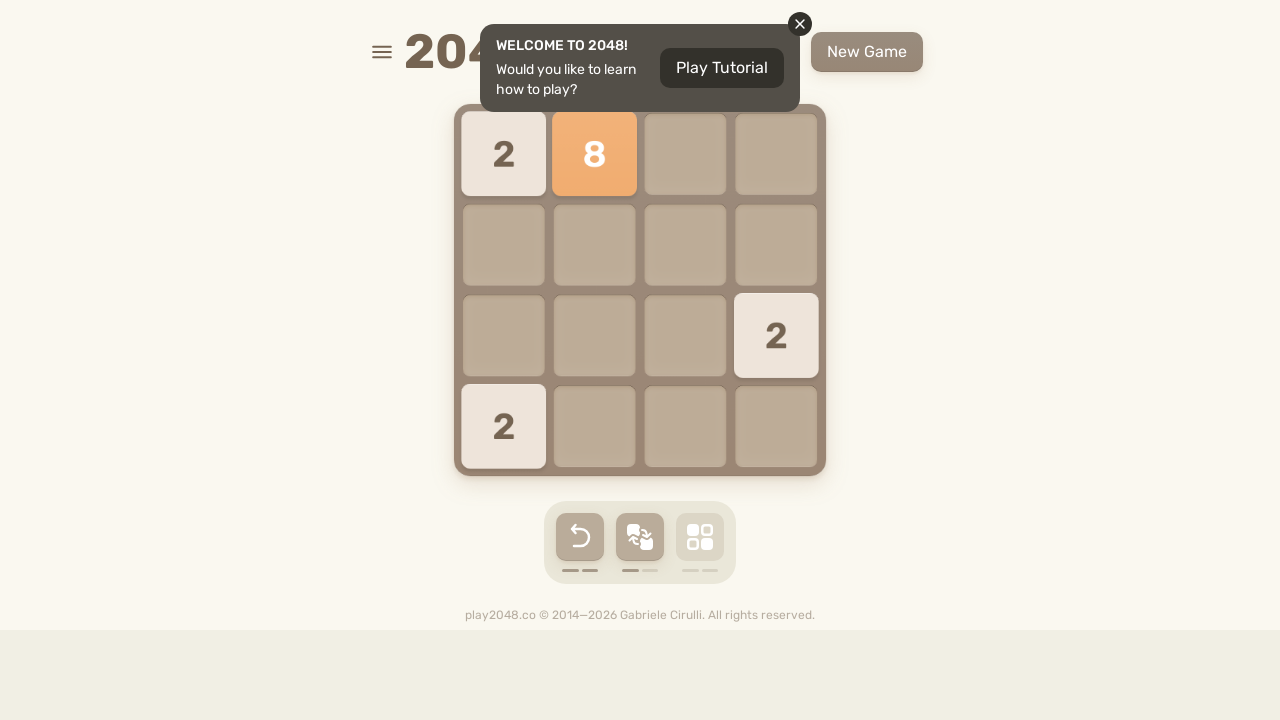

Pressed ArrowRight
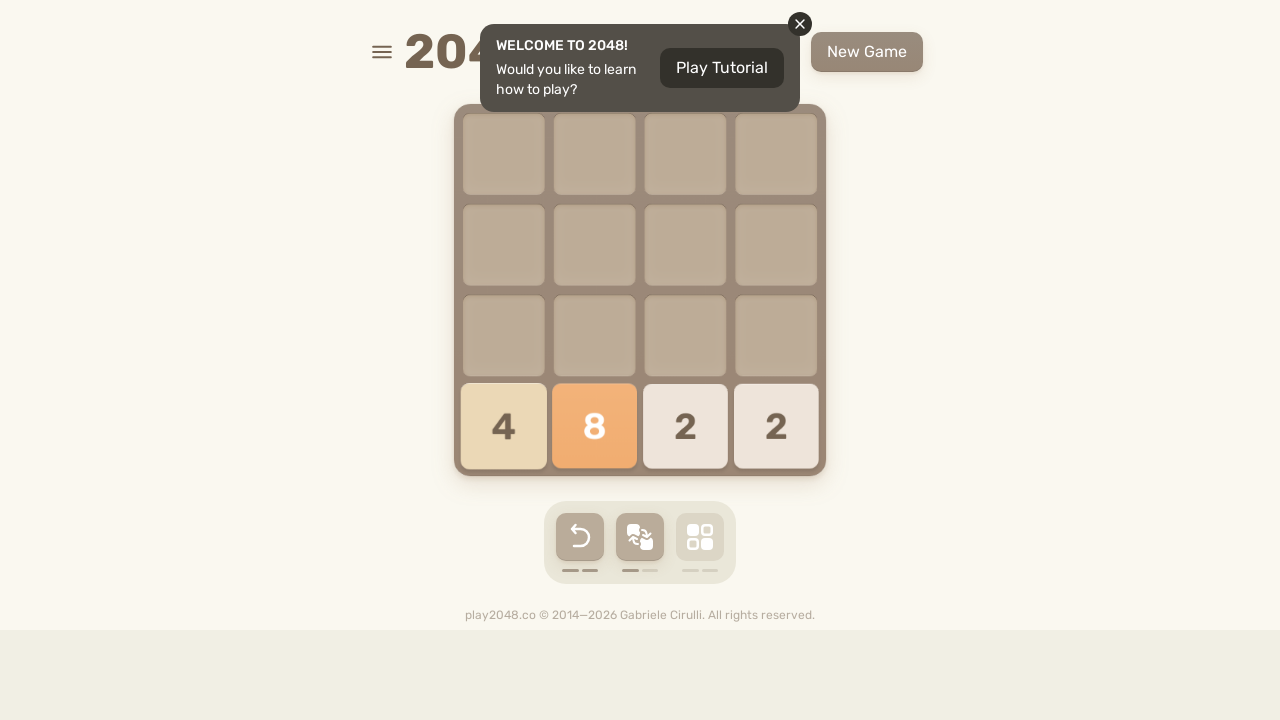

Pressed ArrowUp
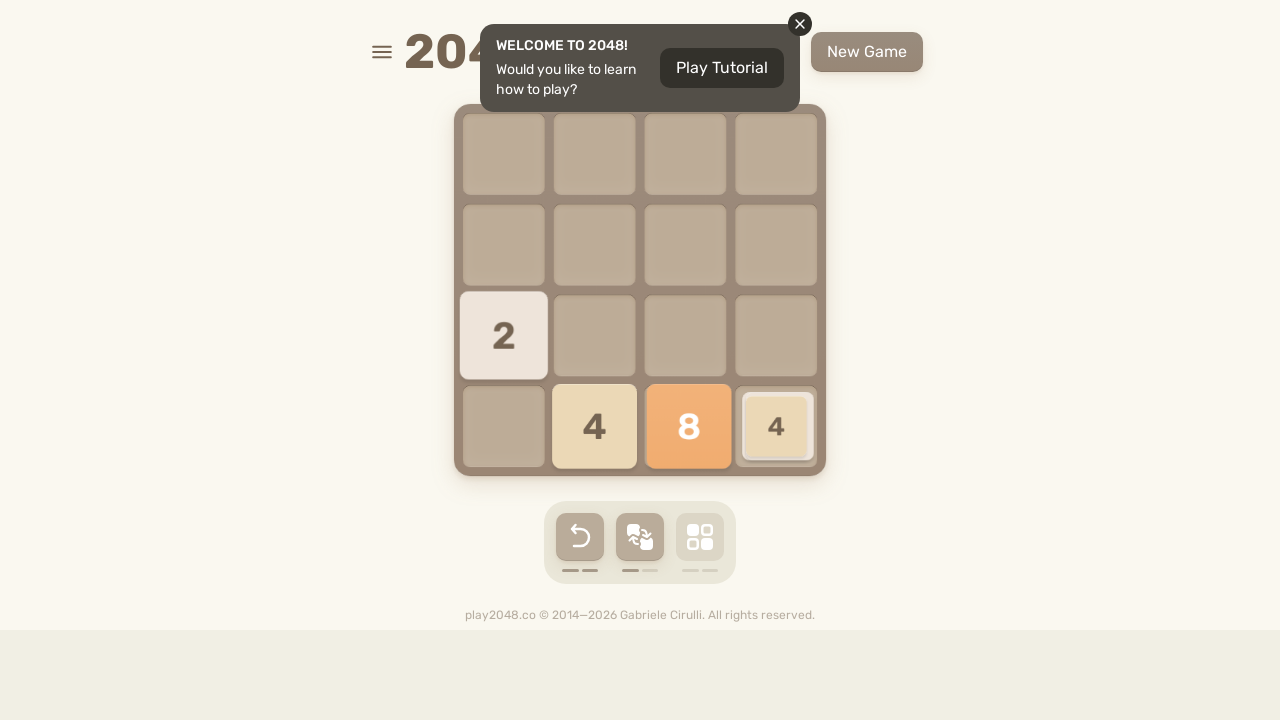

Pressed ArrowLeft
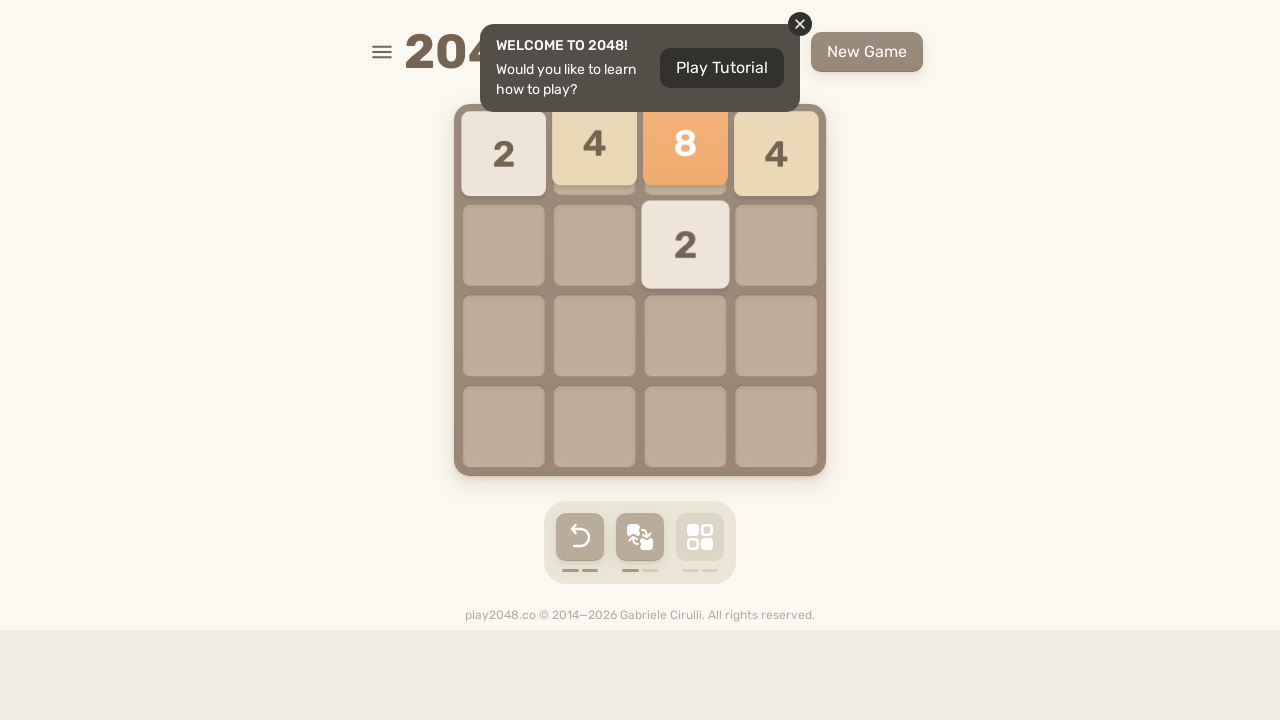

Waited 500ms for game to process moves
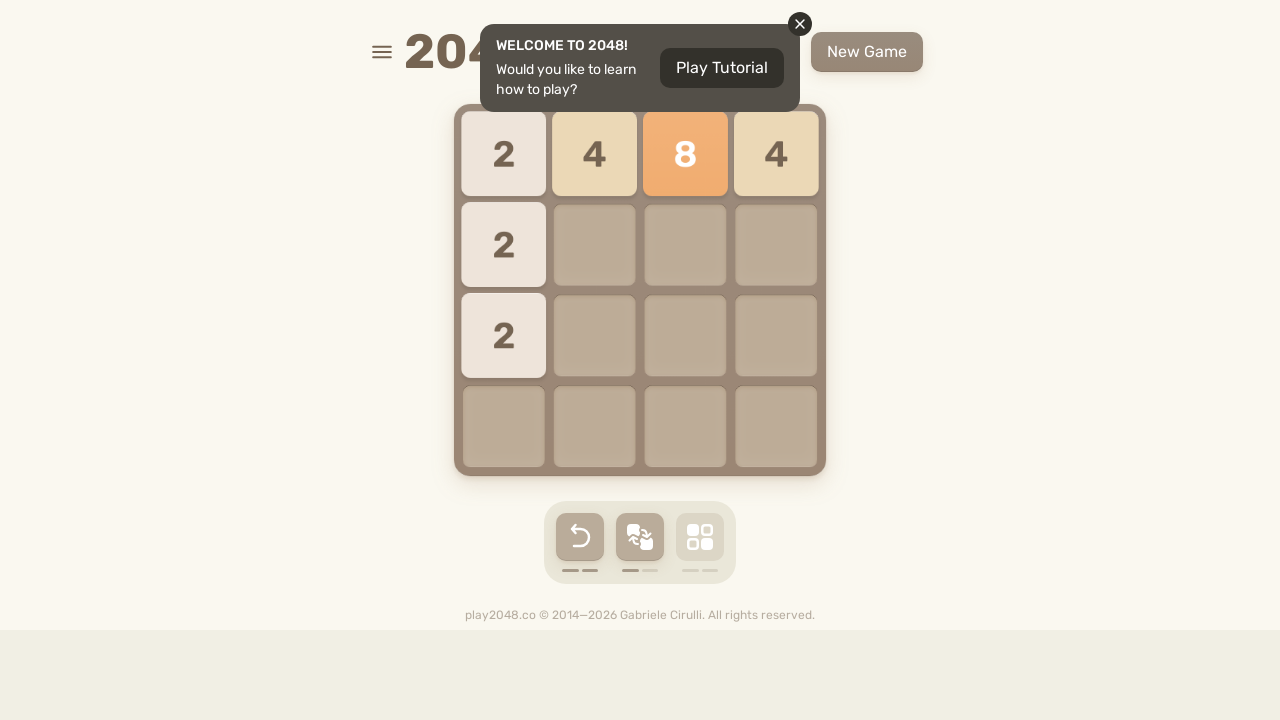

Pressed ArrowDown
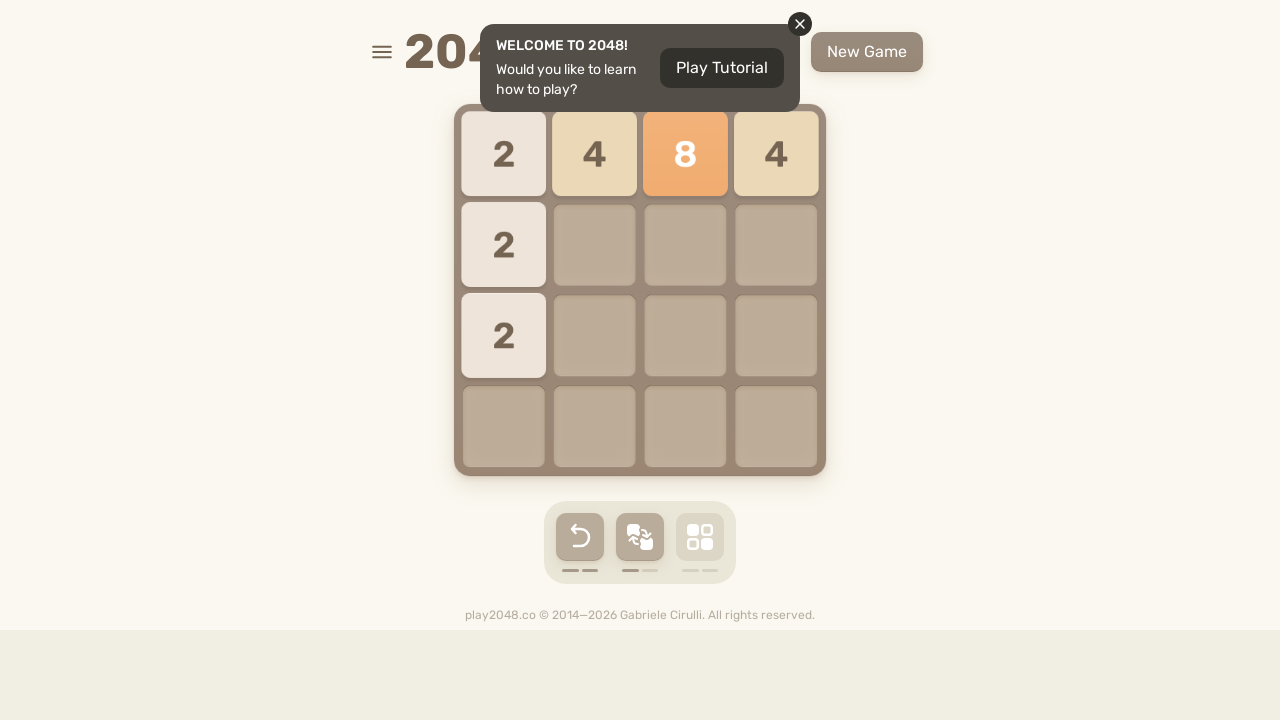

Pressed ArrowRight
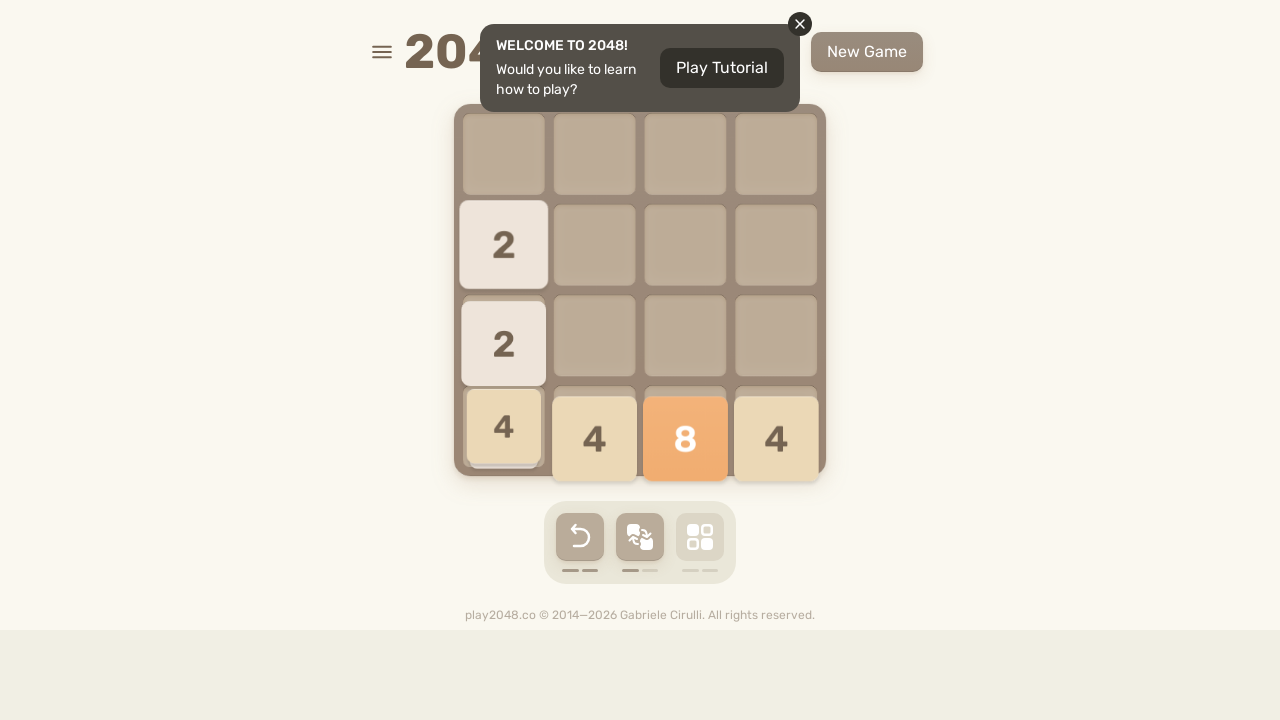

Pressed ArrowUp
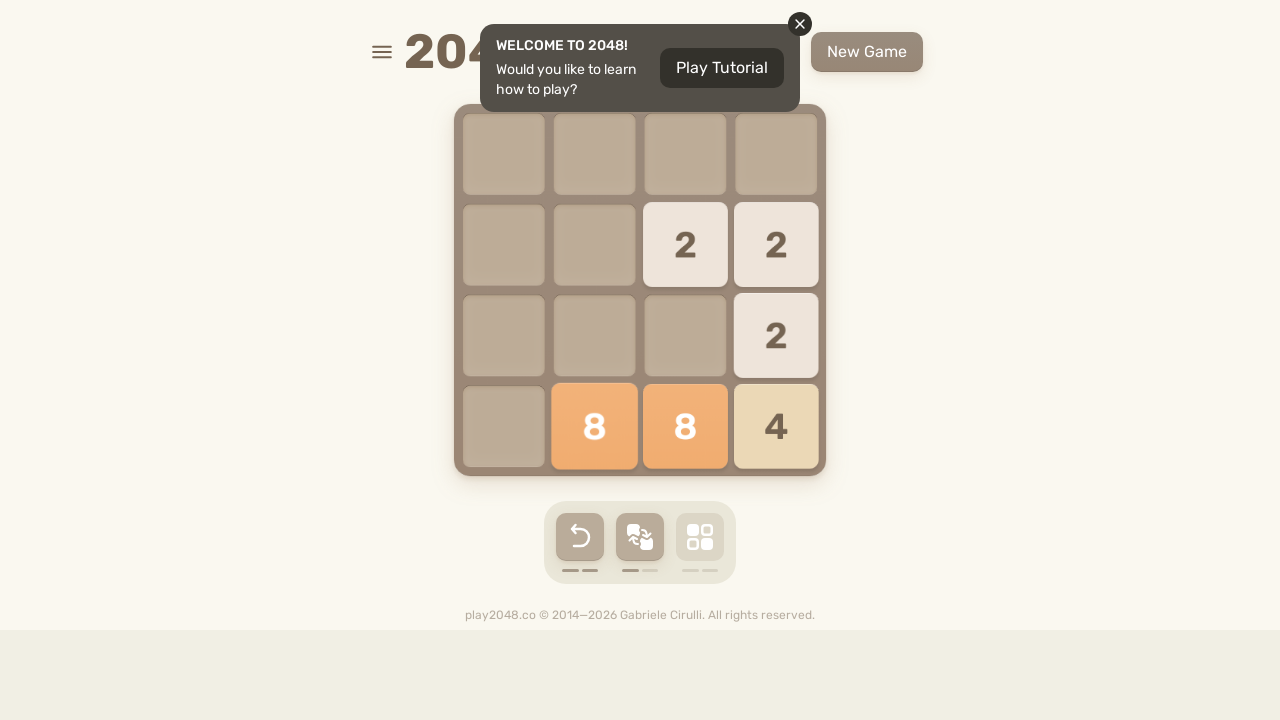

Pressed ArrowLeft
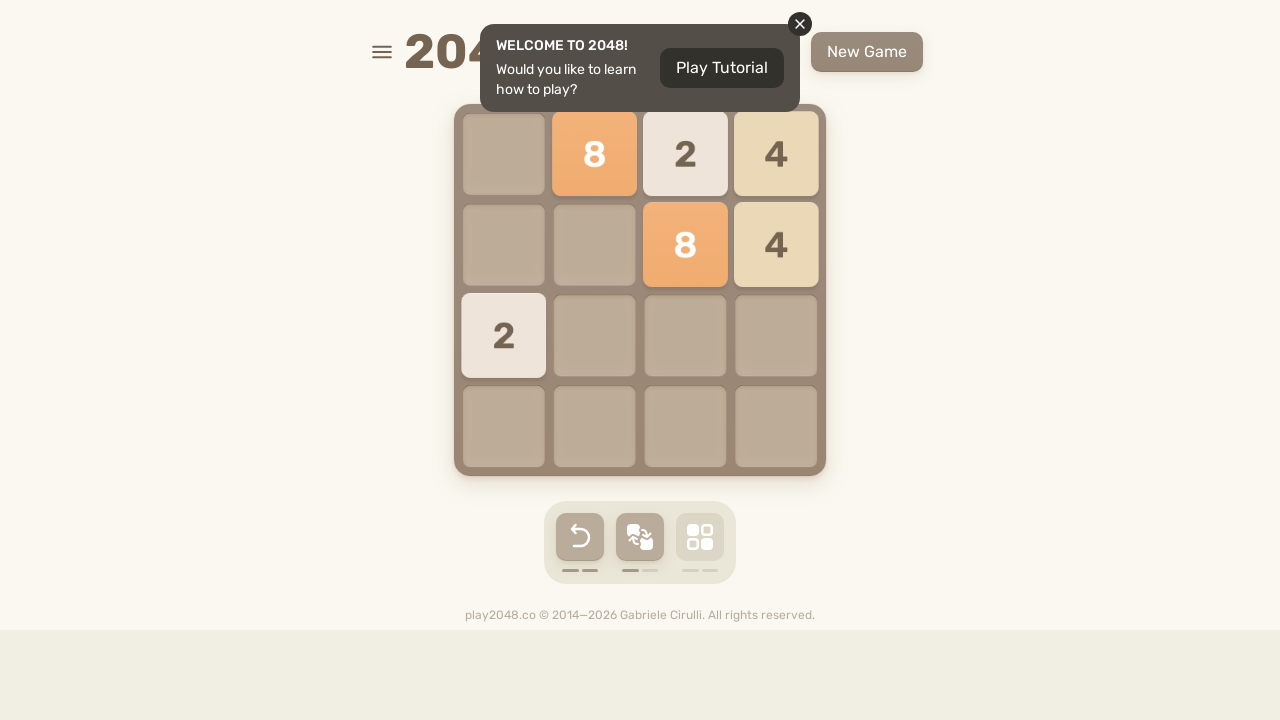

Waited 500ms for game to process moves
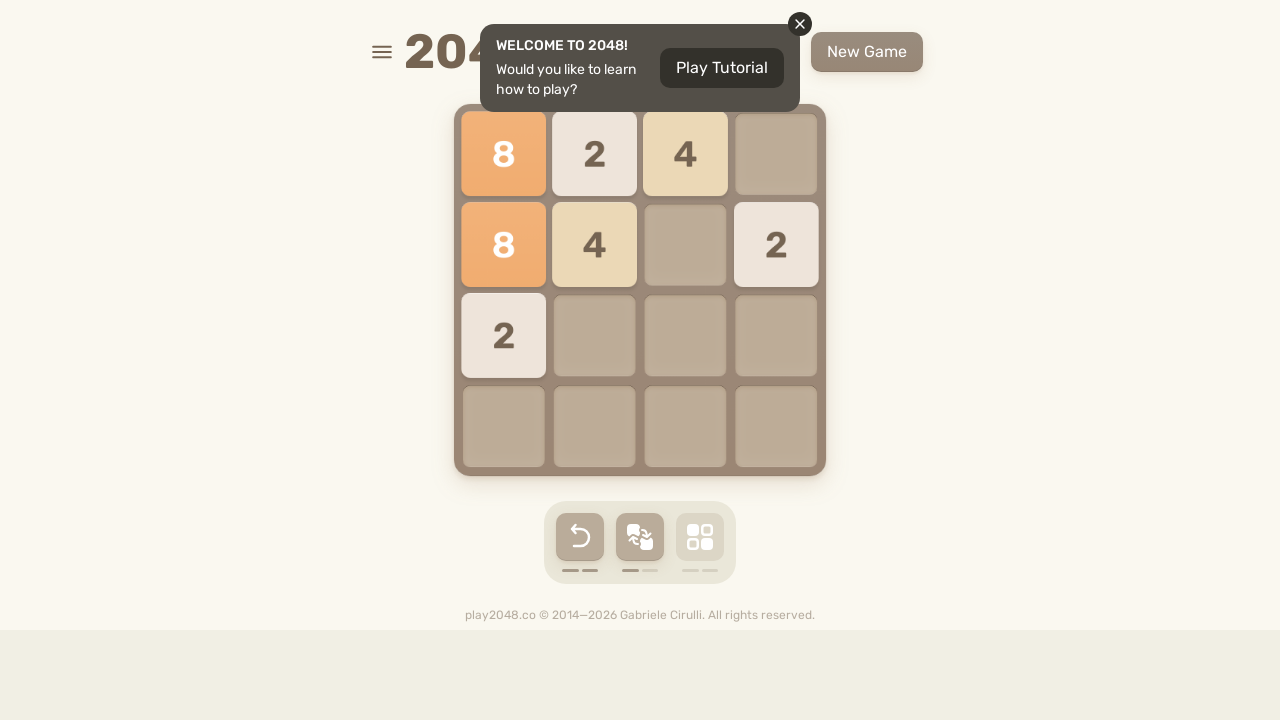

Pressed ArrowDown
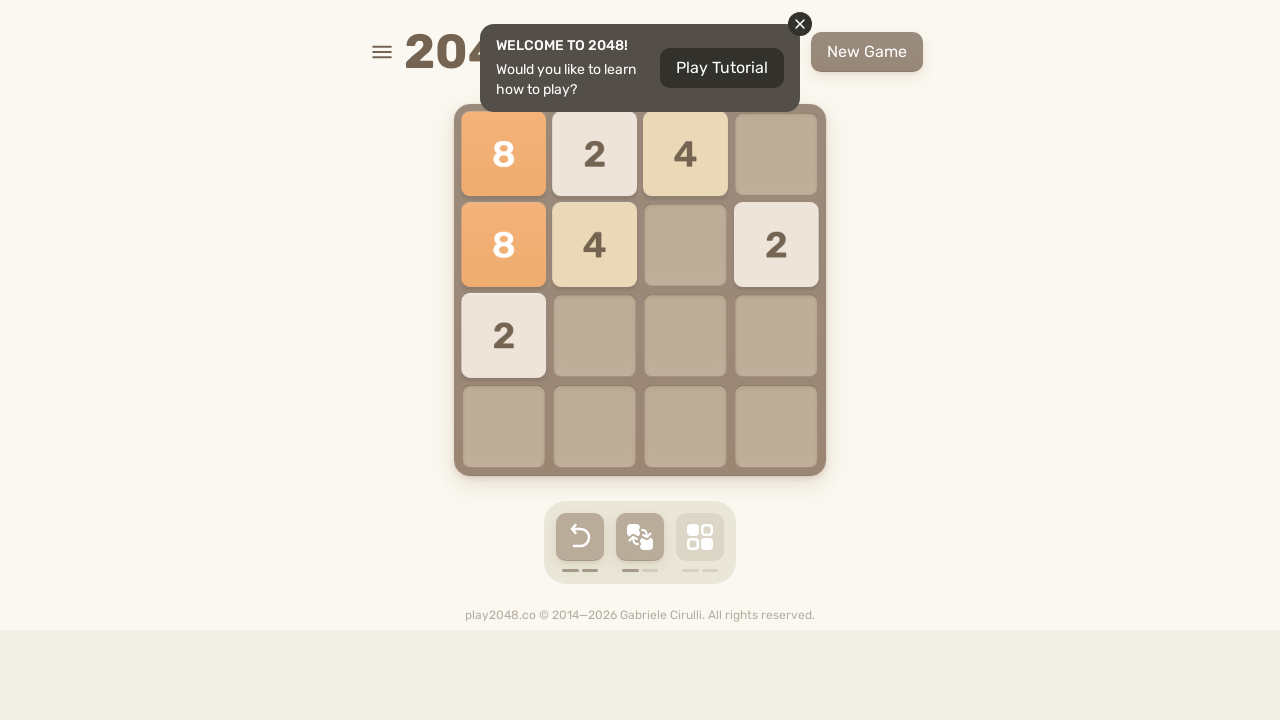

Pressed ArrowRight
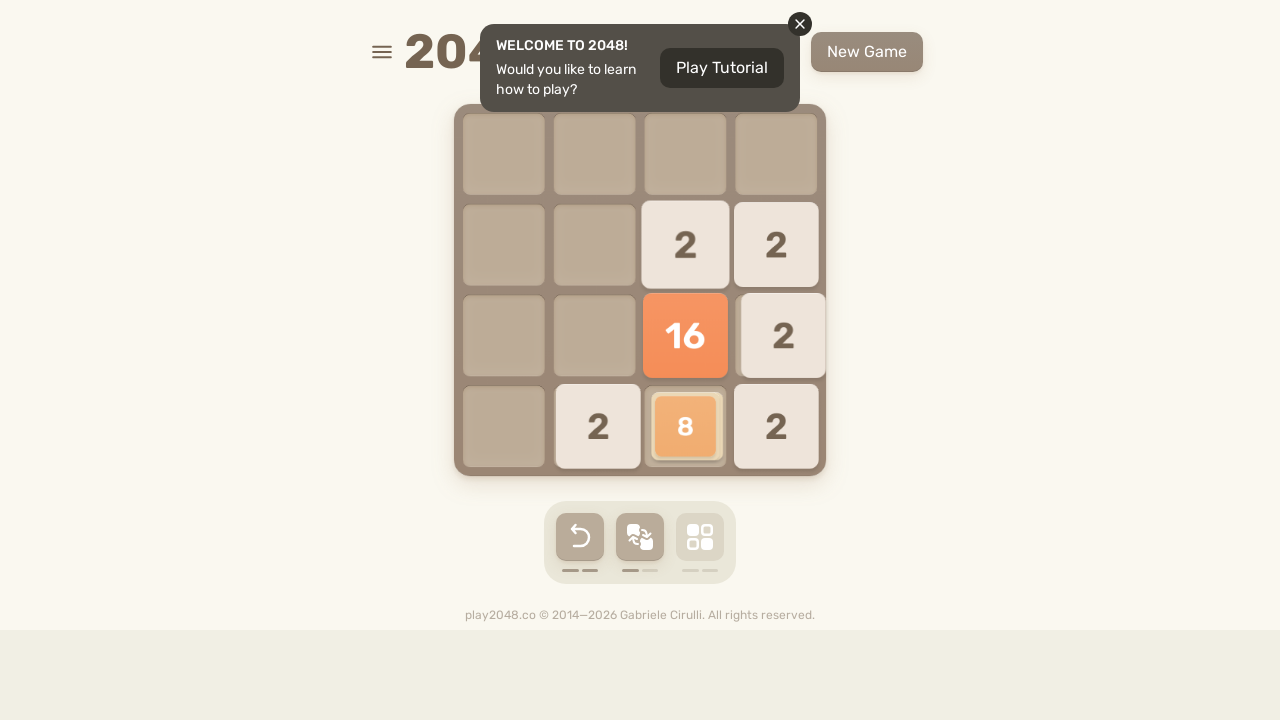

Pressed ArrowUp
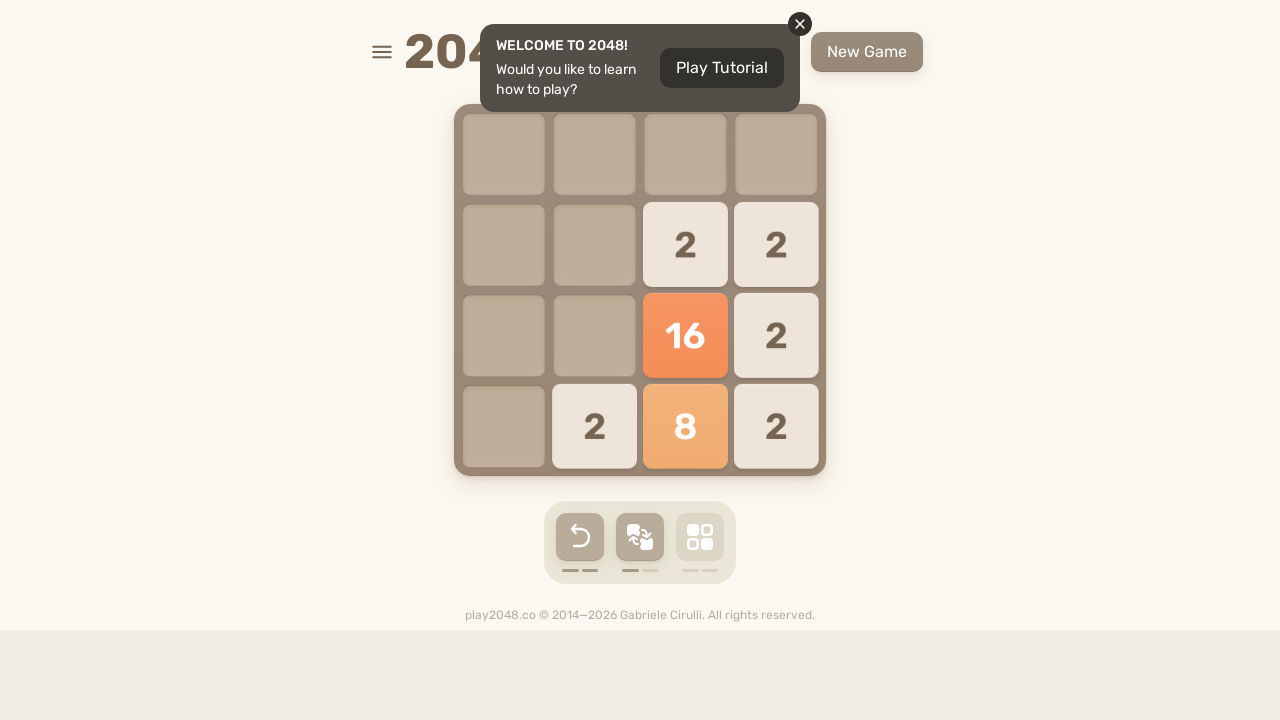

Pressed ArrowLeft
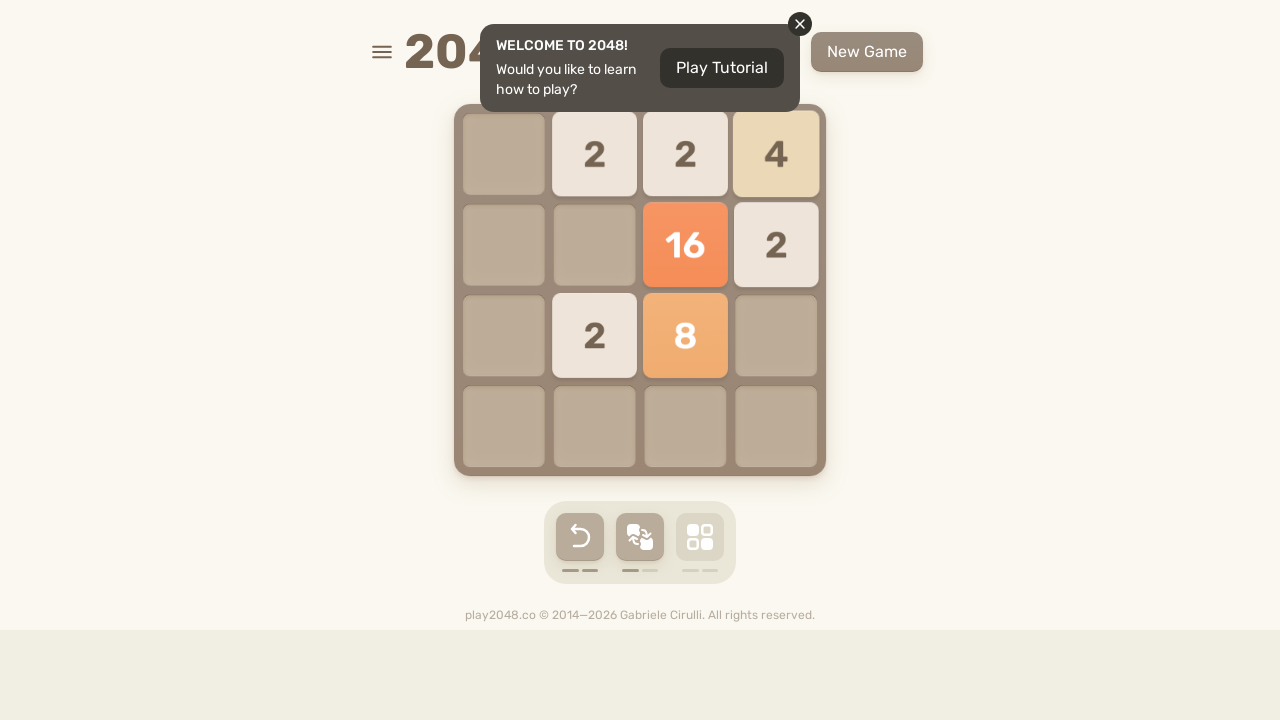

Waited 500ms for game to process moves
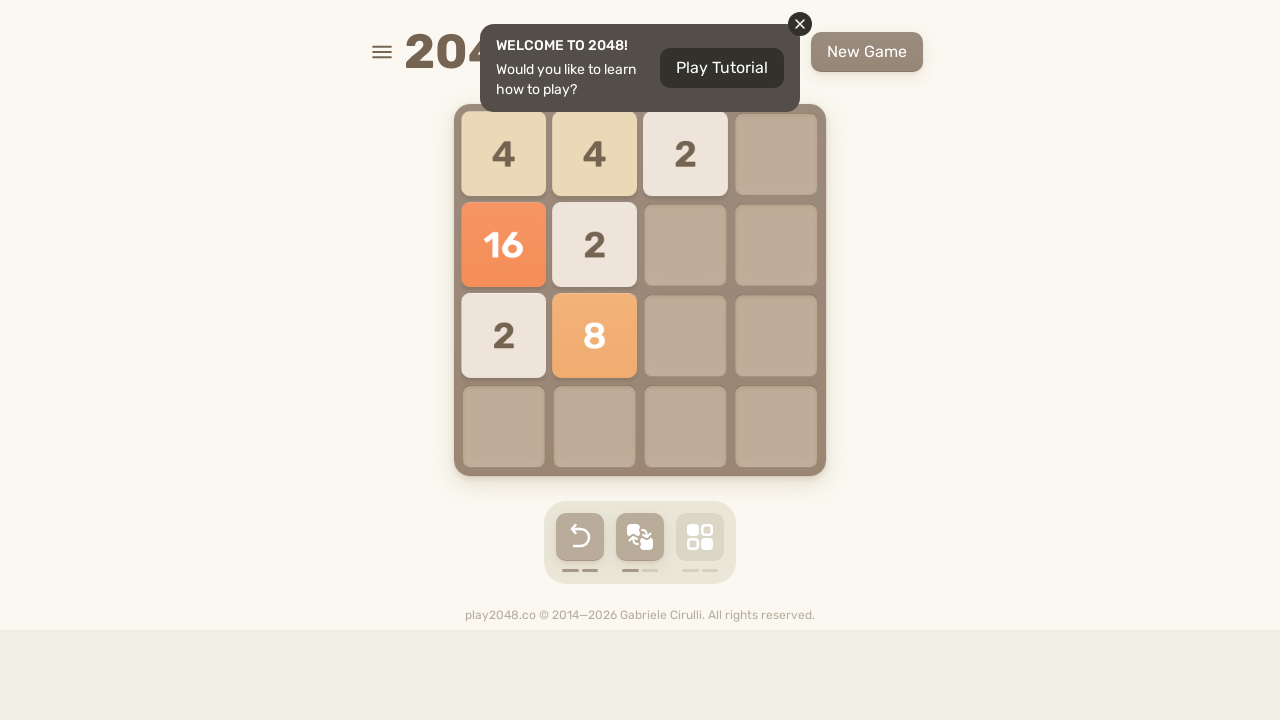

Pressed ArrowDown
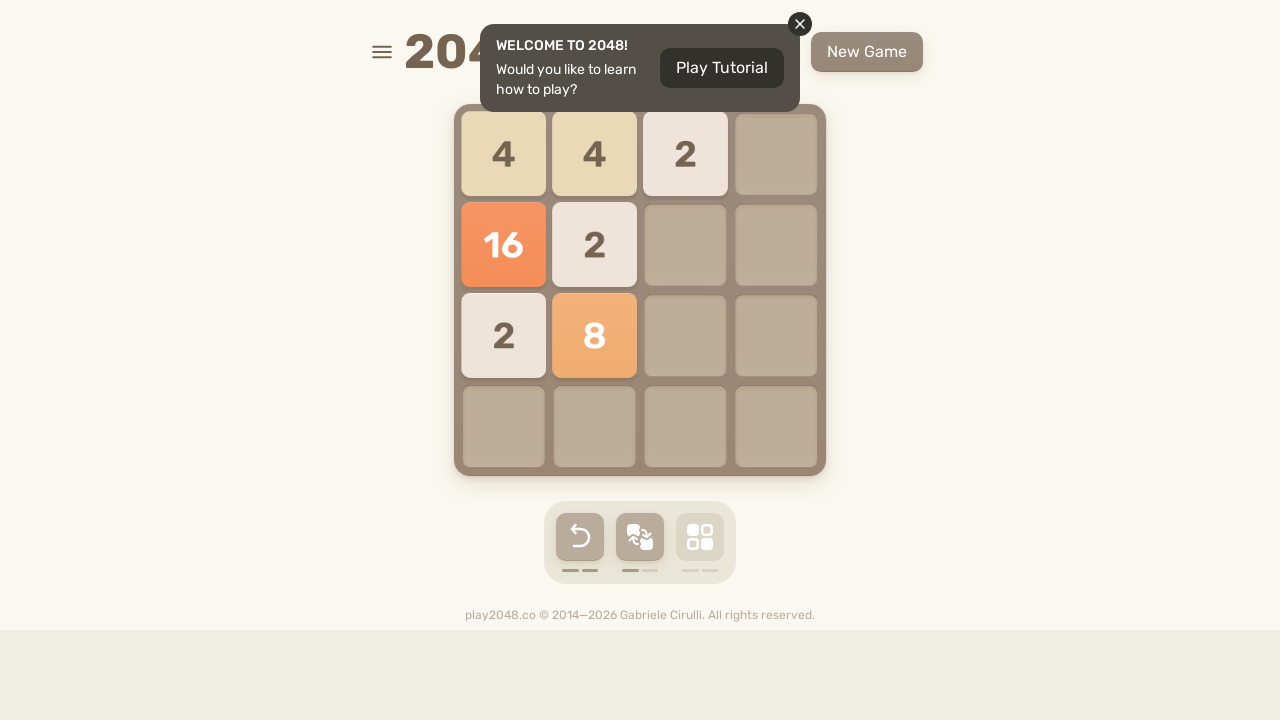

Pressed ArrowRight
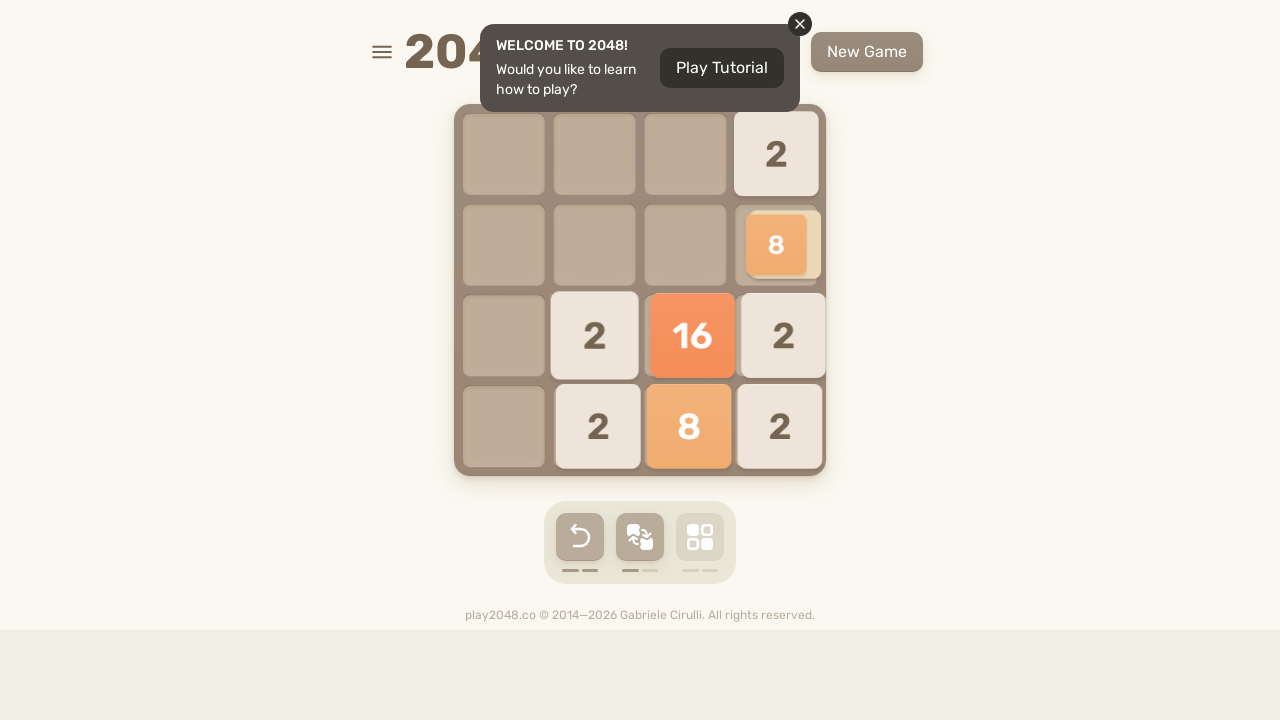

Pressed ArrowUp
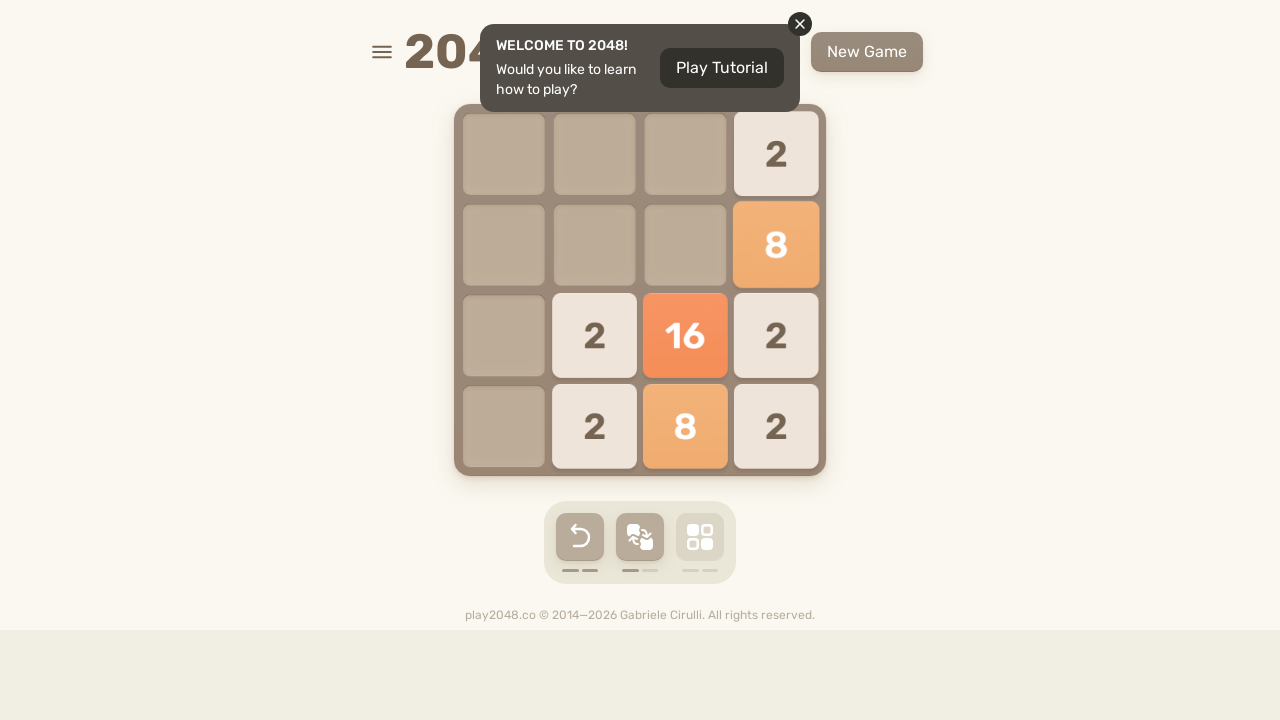

Pressed ArrowLeft
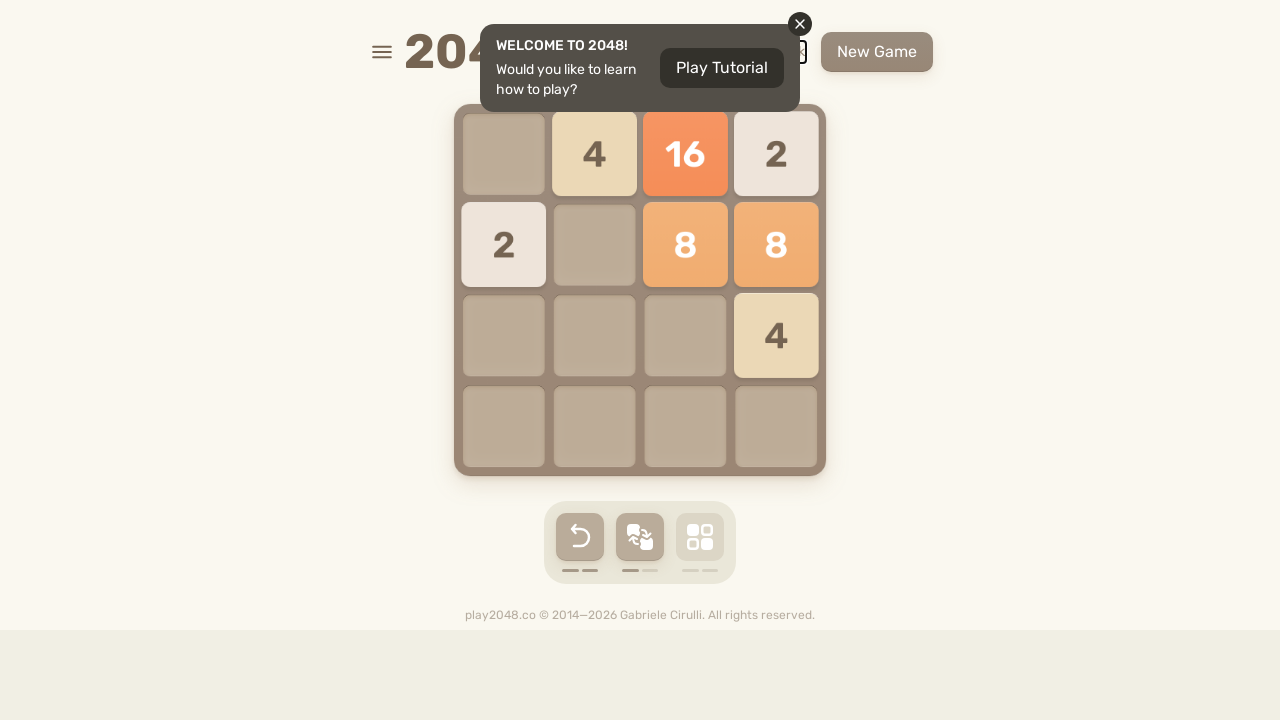

Waited 500ms for game to process moves
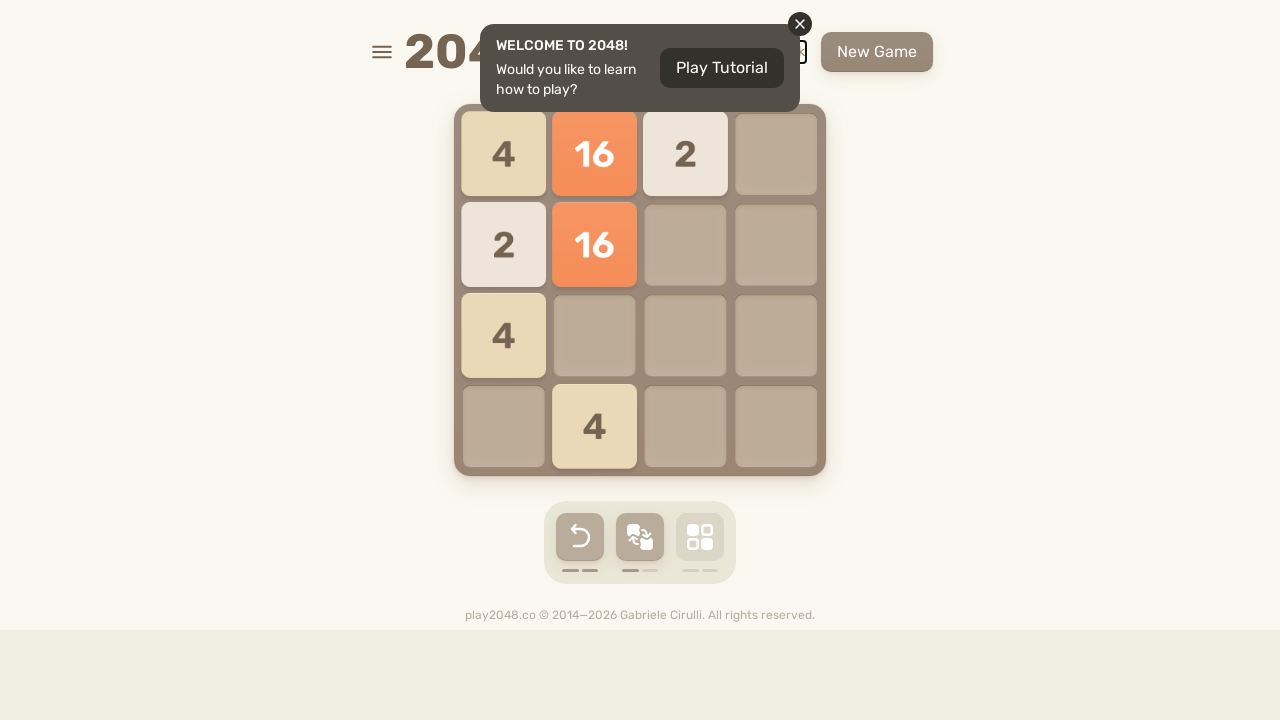

Pressed ArrowDown
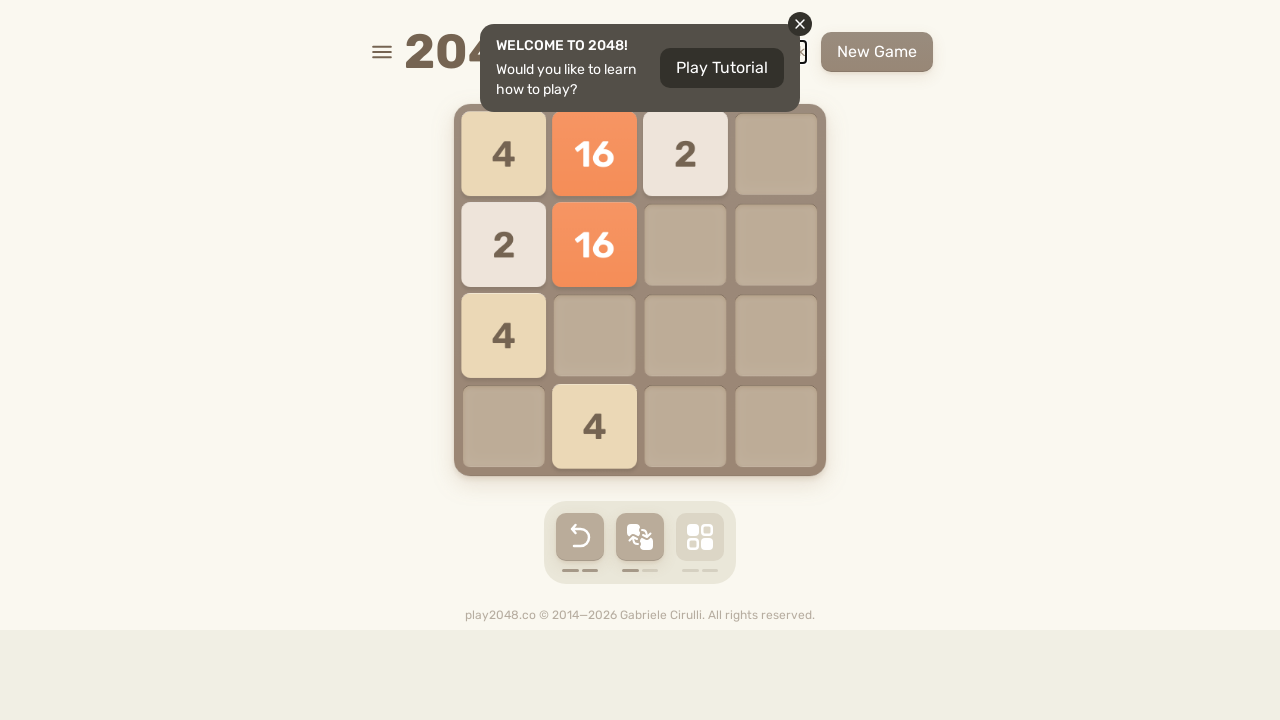

Pressed ArrowRight
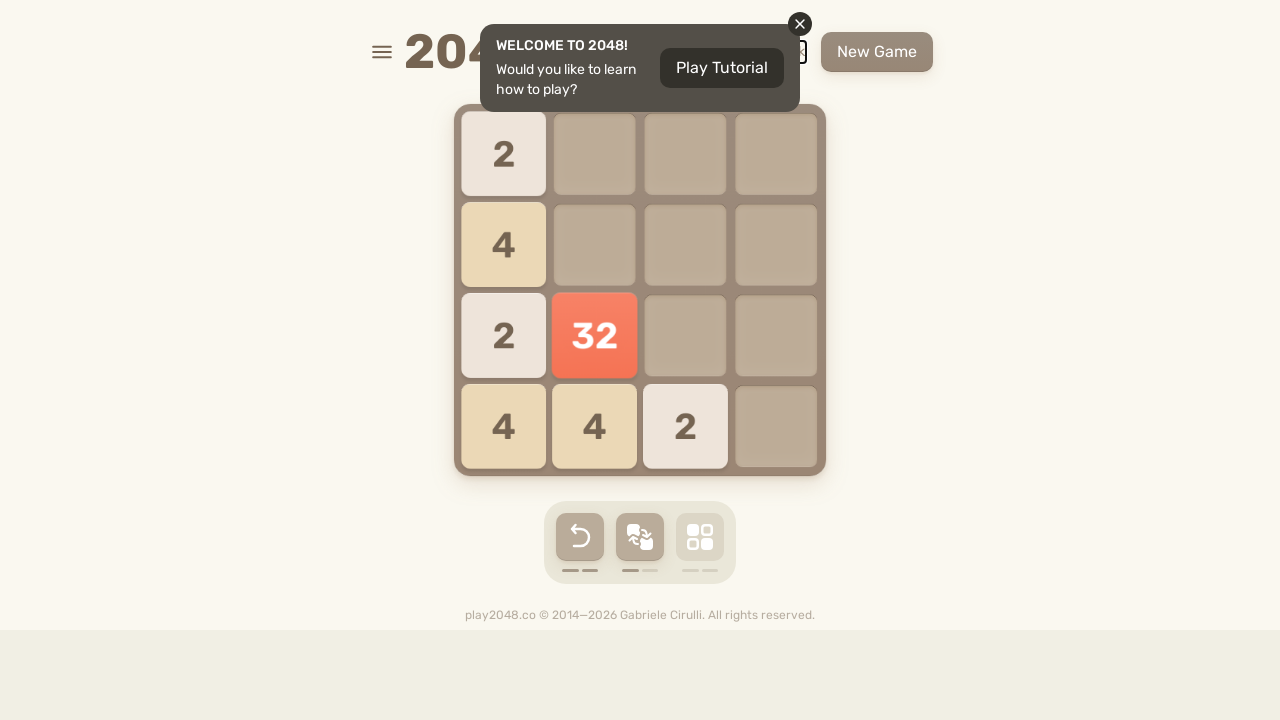

Pressed ArrowUp
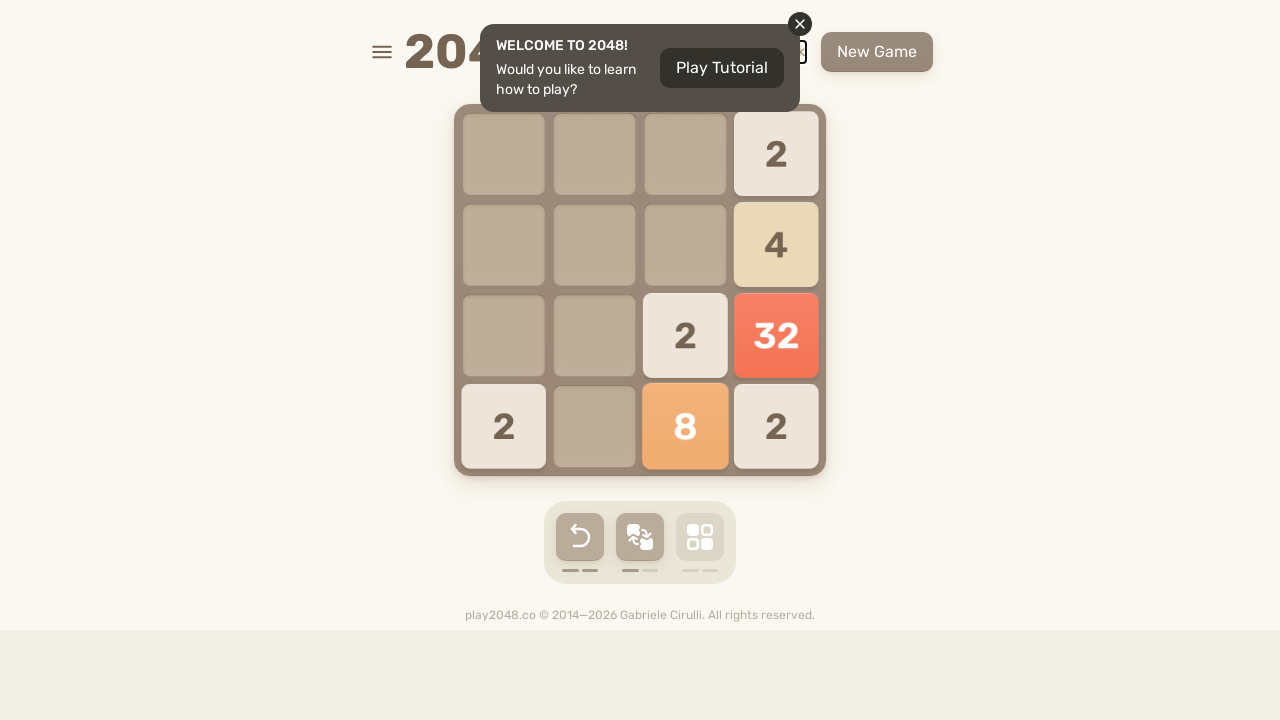

Pressed ArrowLeft
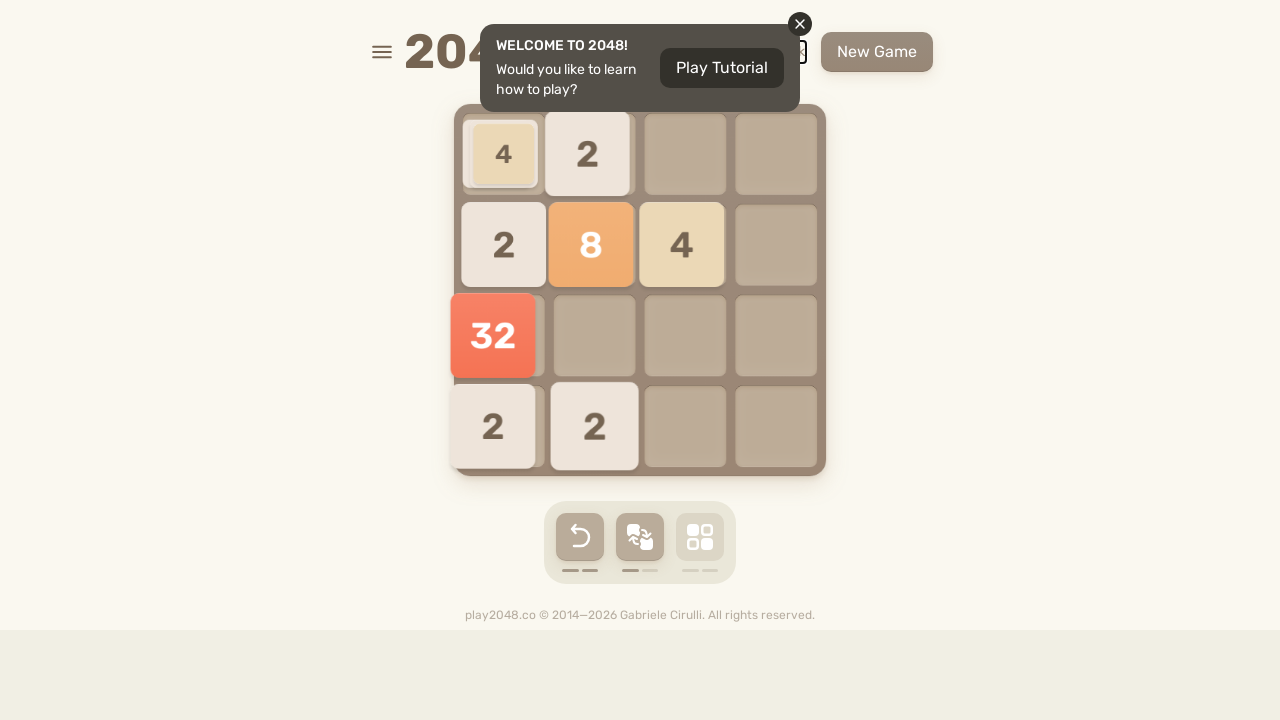

Waited 500ms for game to process moves
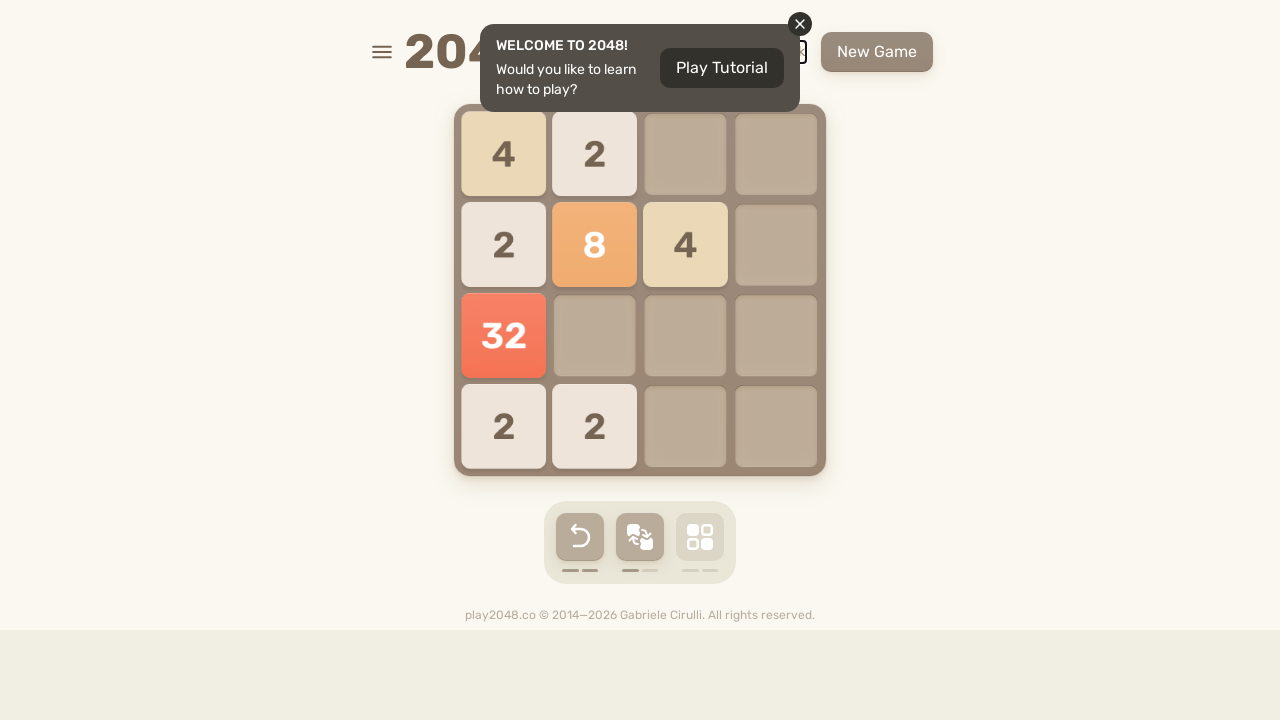

Pressed ArrowDown
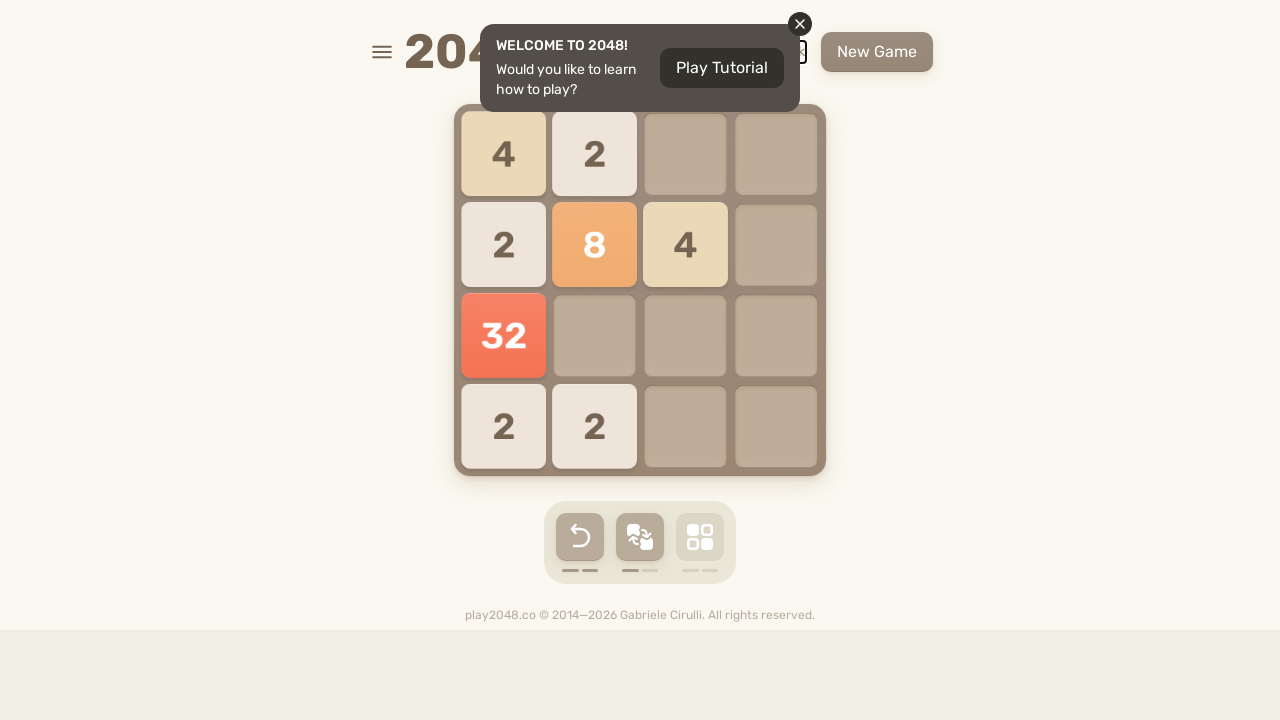

Pressed ArrowRight
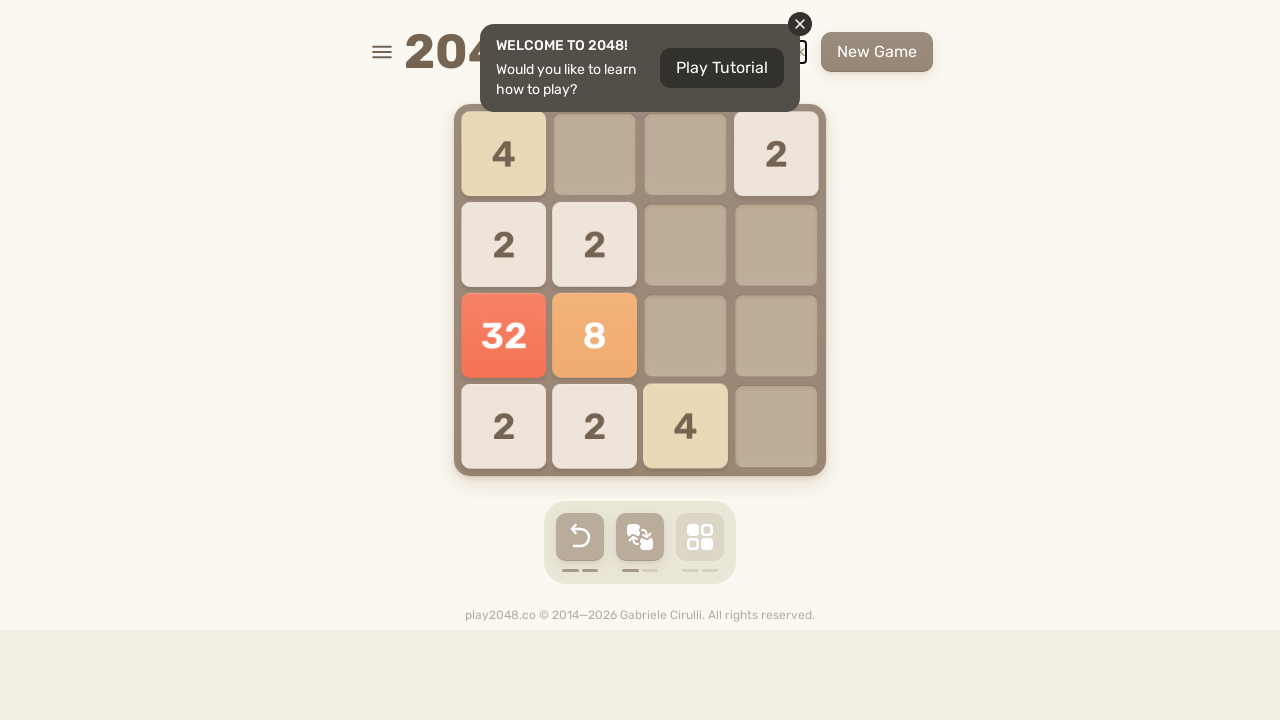

Pressed ArrowUp
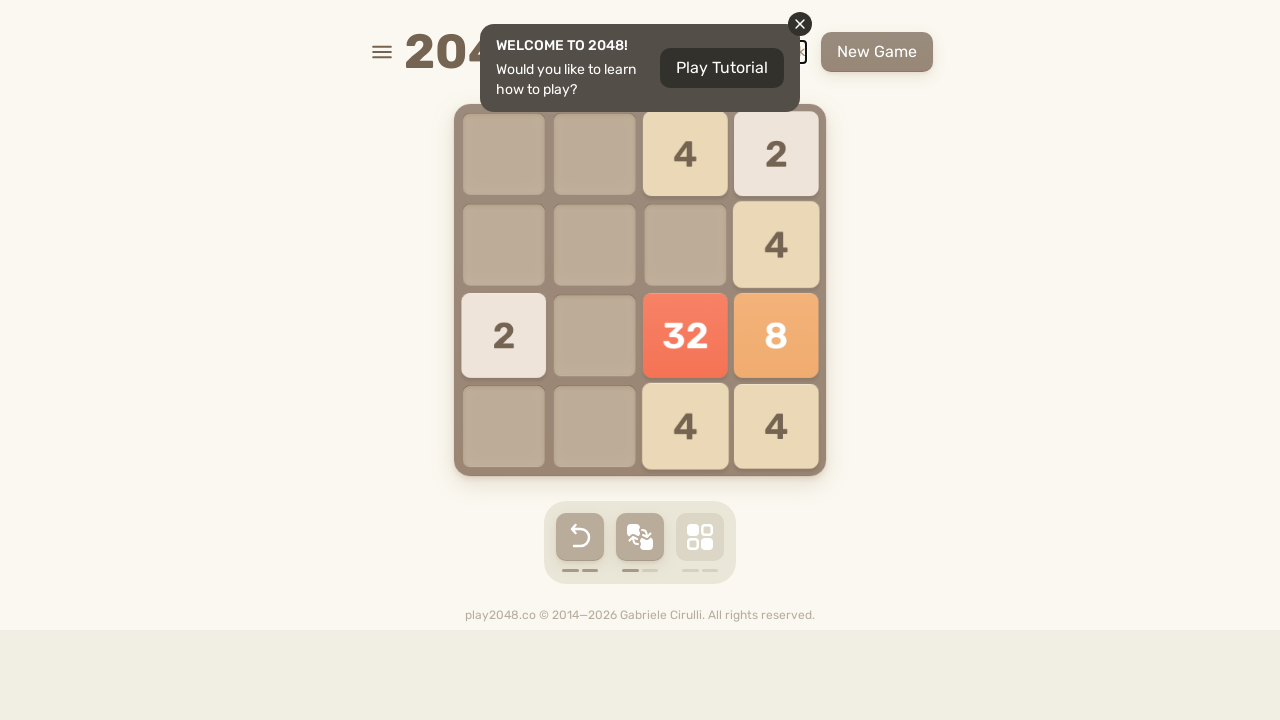

Pressed ArrowLeft
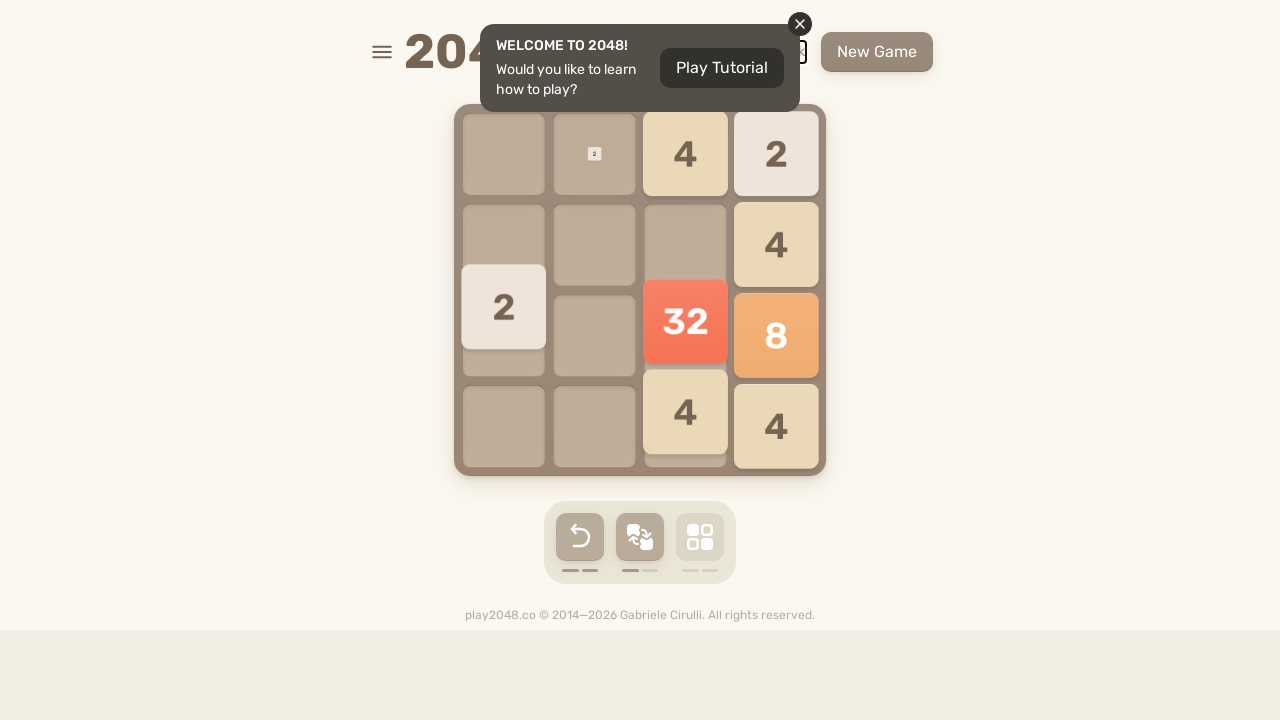

Waited 500ms for game to process moves
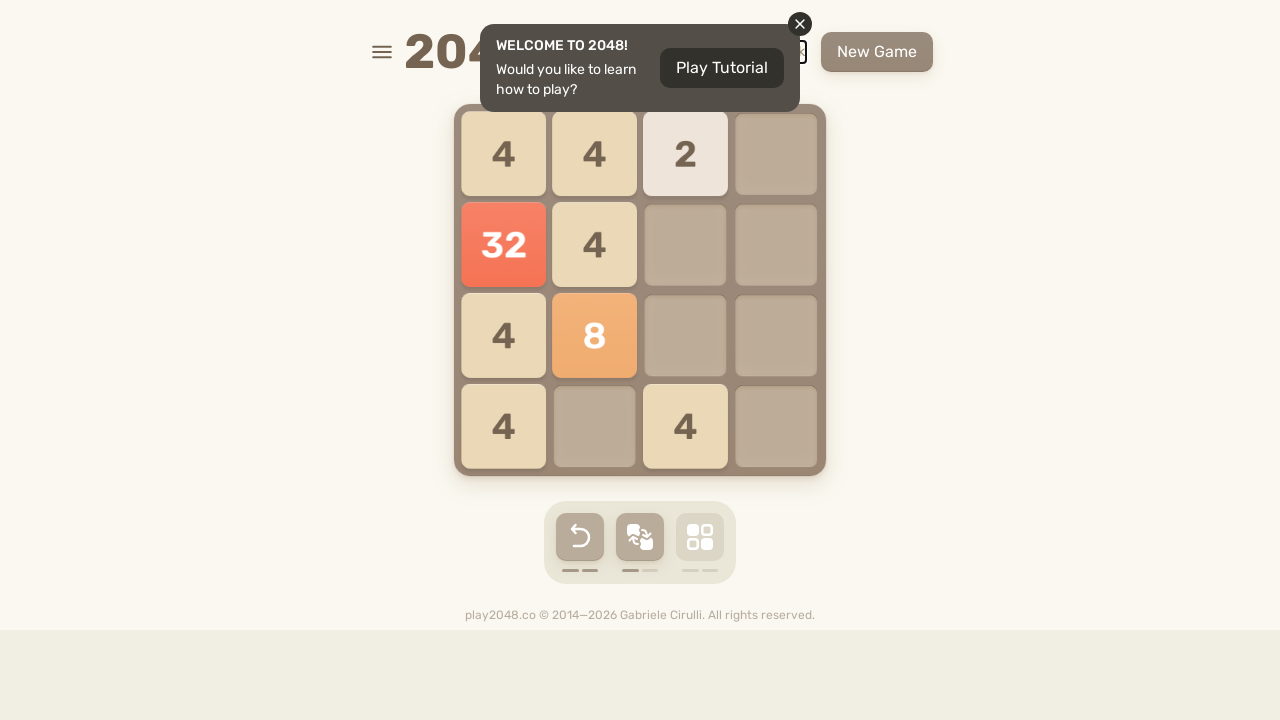

Pressed ArrowDown
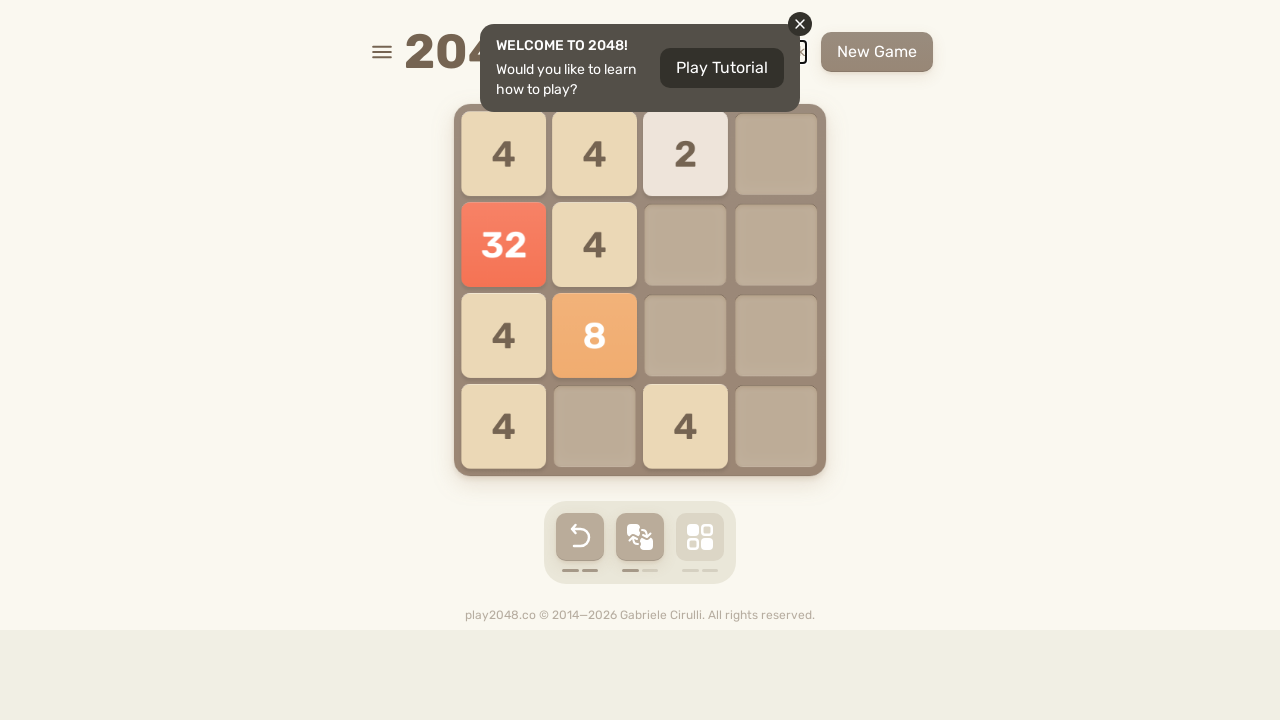

Pressed ArrowRight
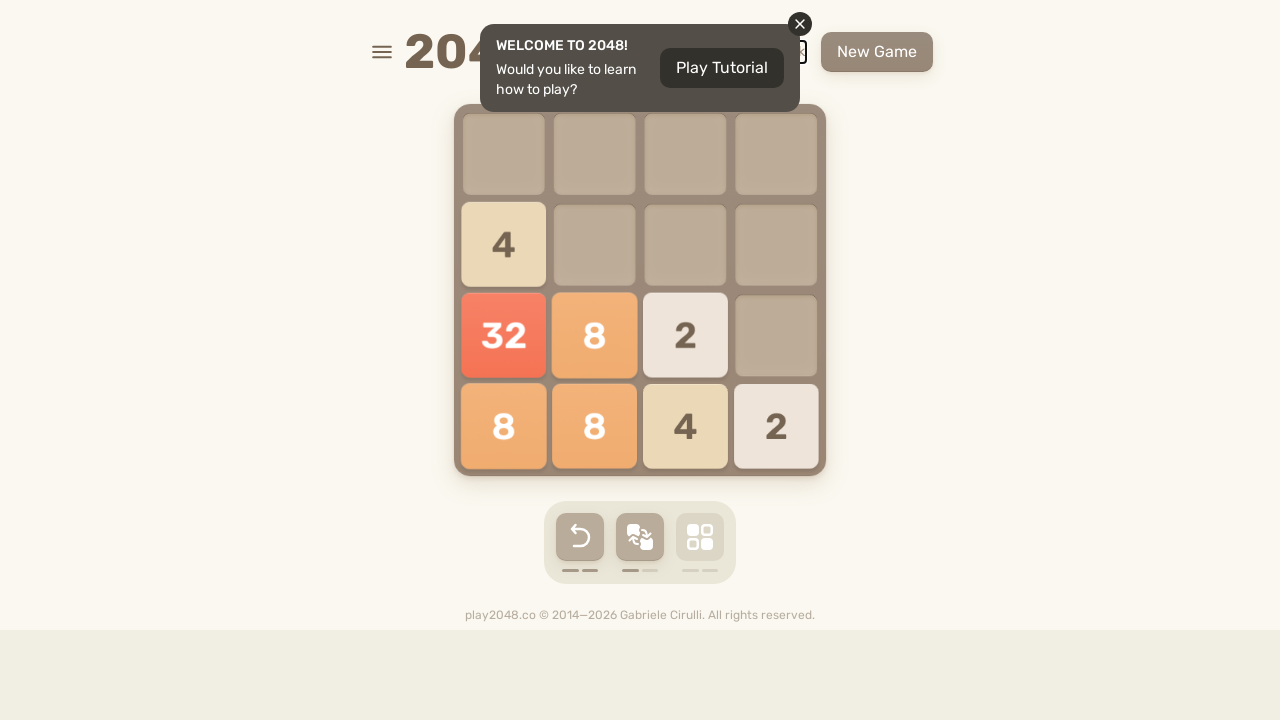

Pressed ArrowUp
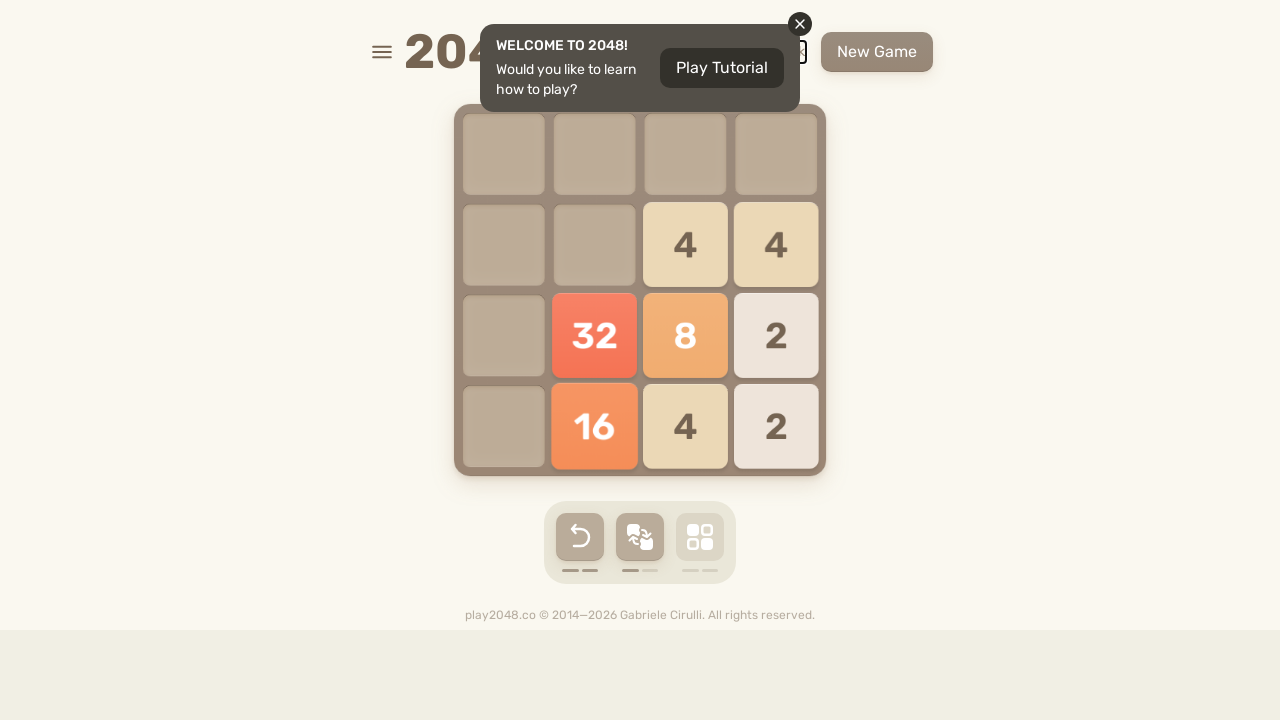

Pressed ArrowLeft
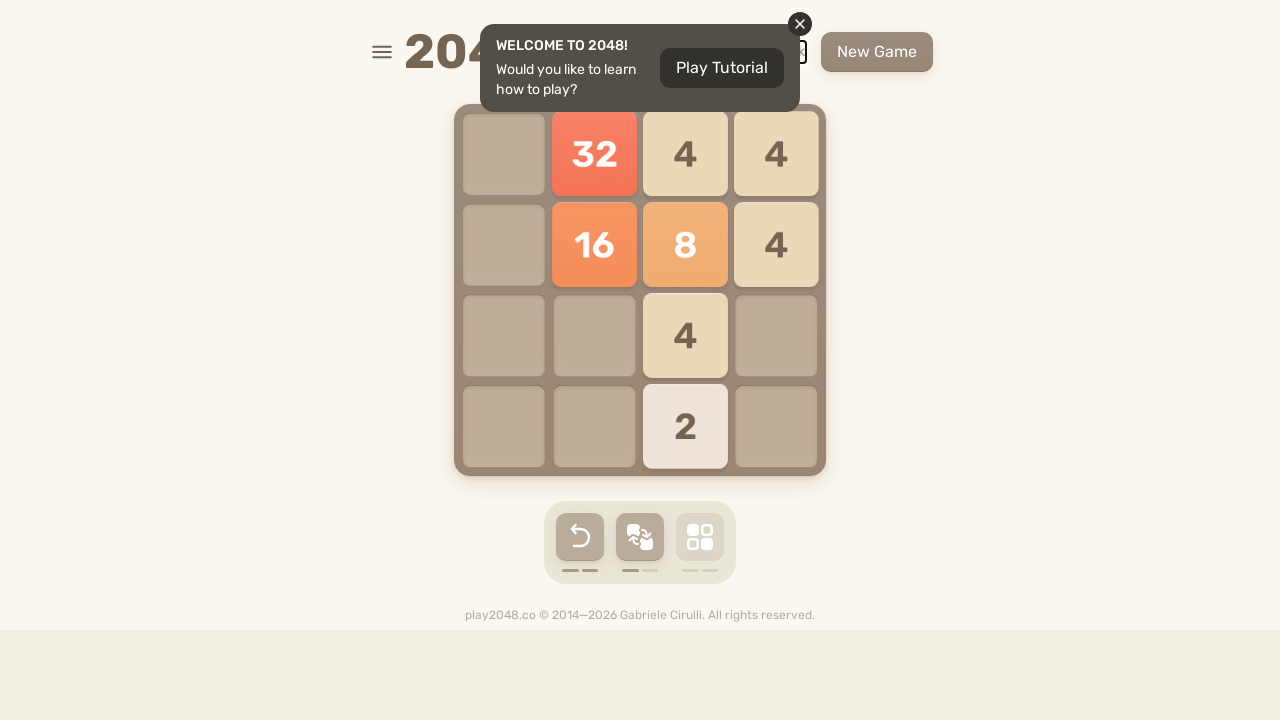

Waited 500ms for game to process moves
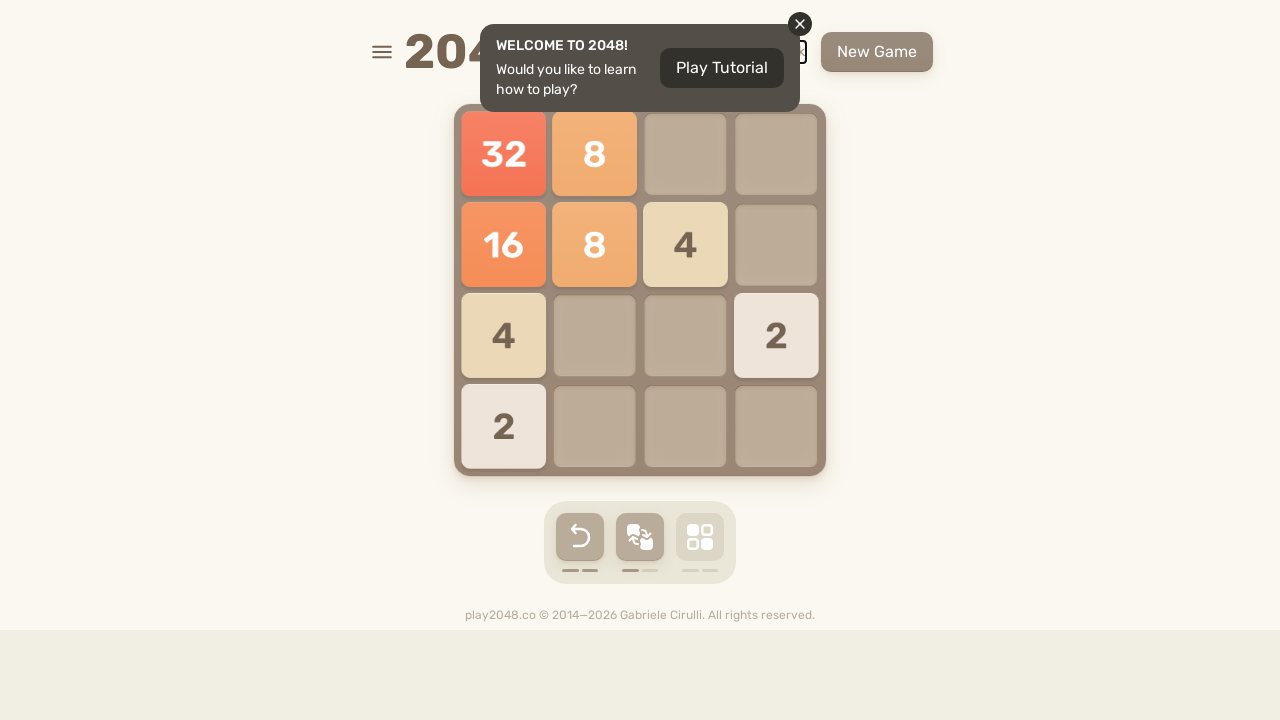

Pressed ArrowDown
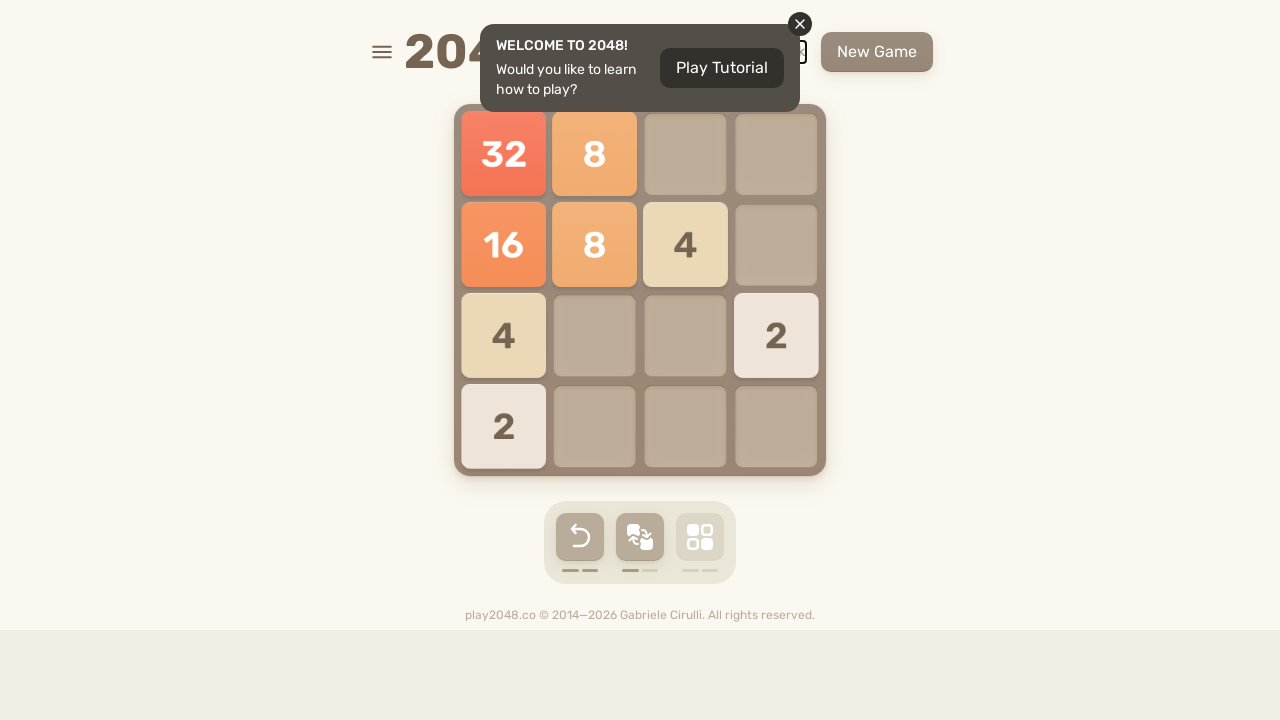

Pressed ArrowRight
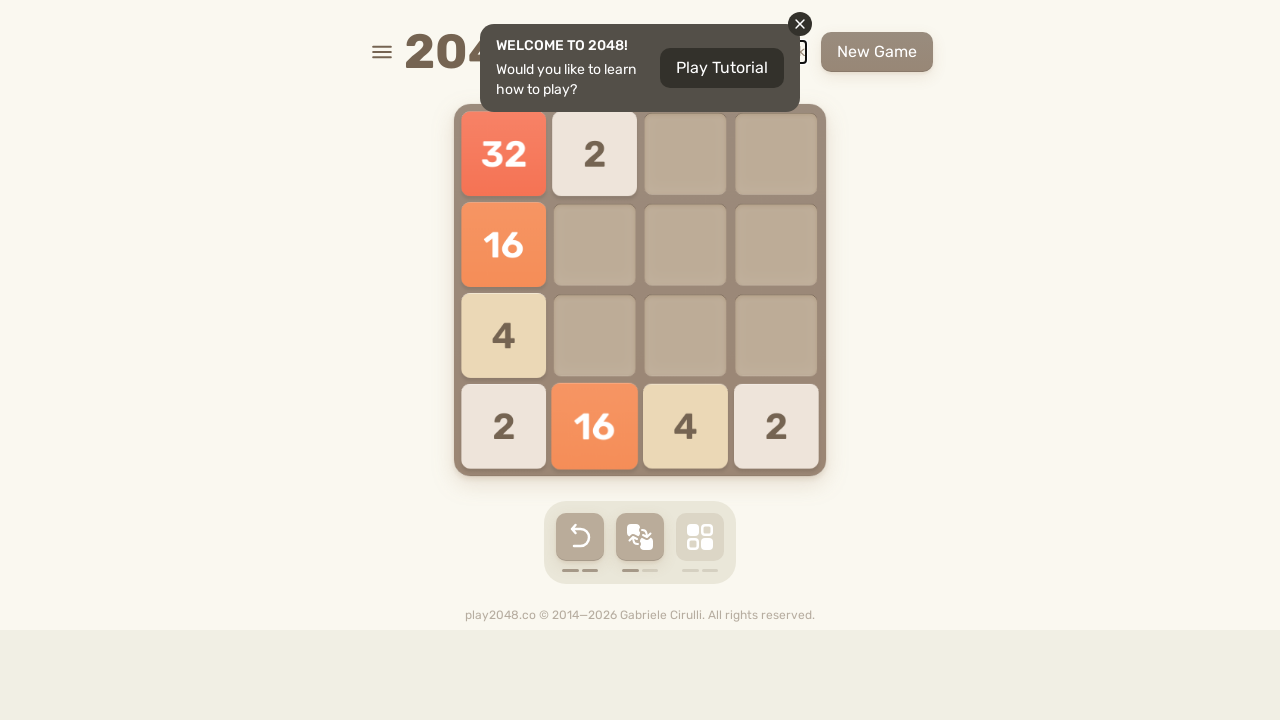

Pressed ArrowUp
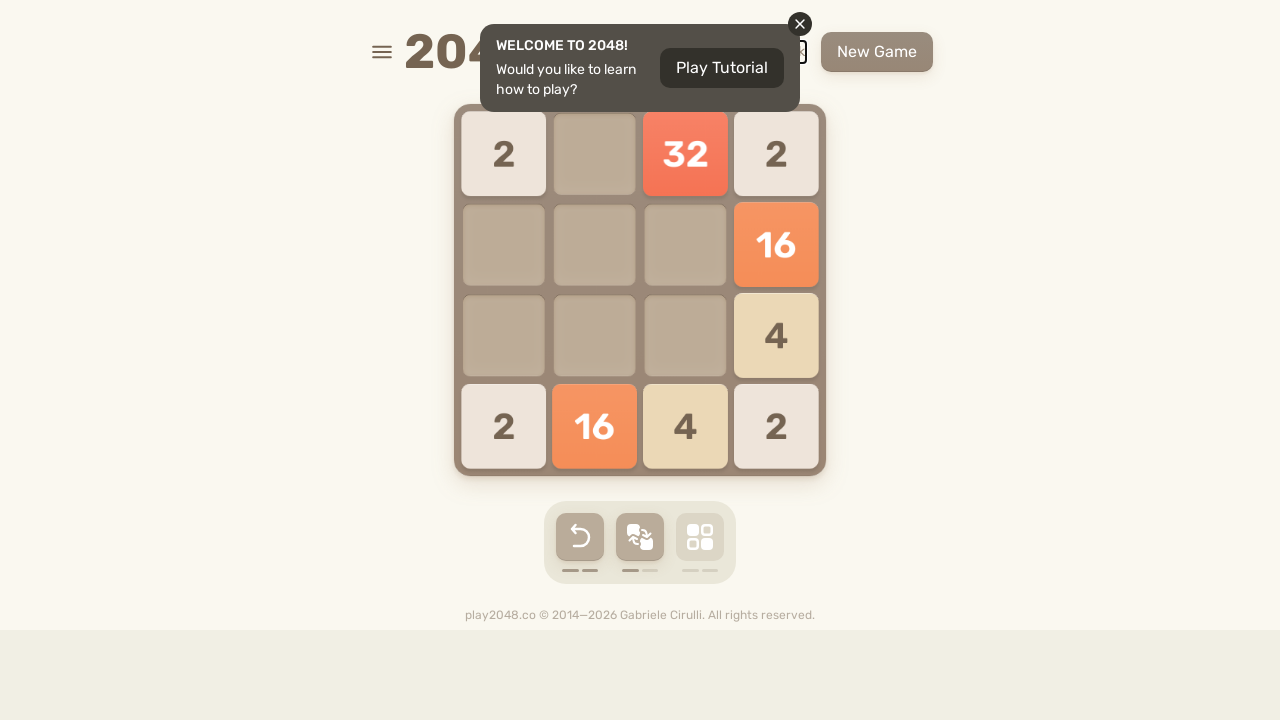

Pressed ArrowLeft
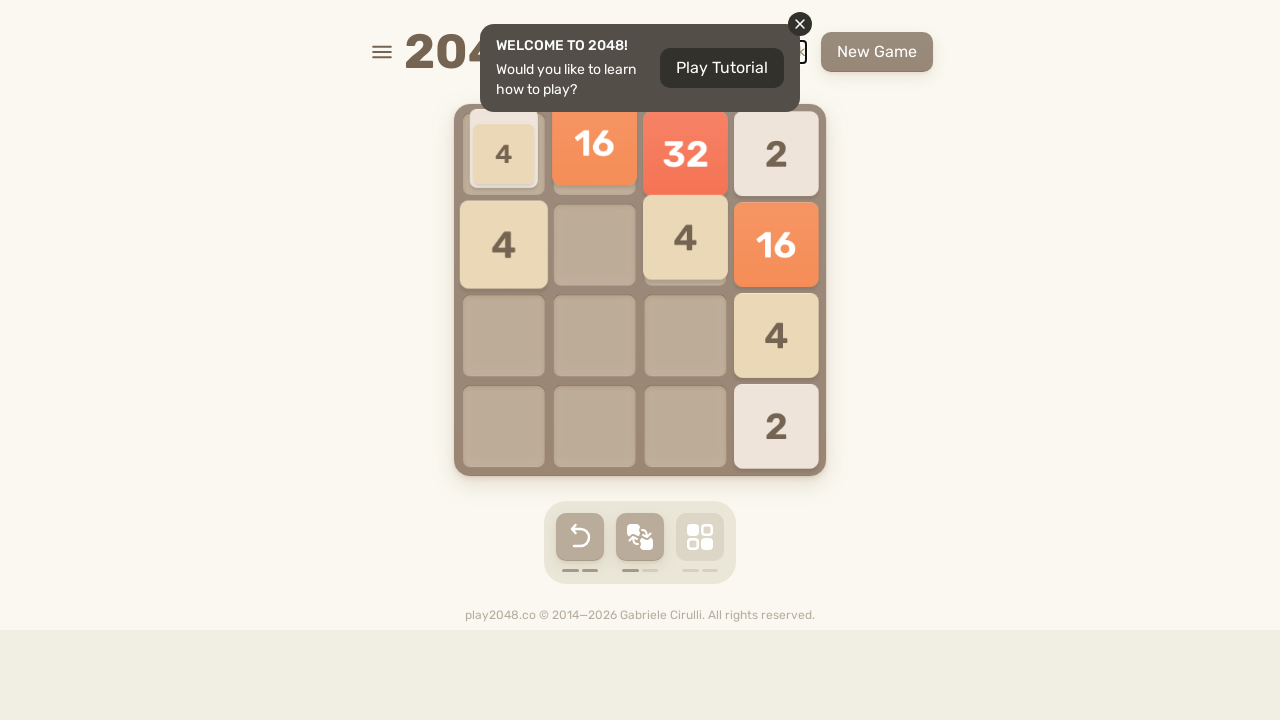

Waited 500ms for game to process moves
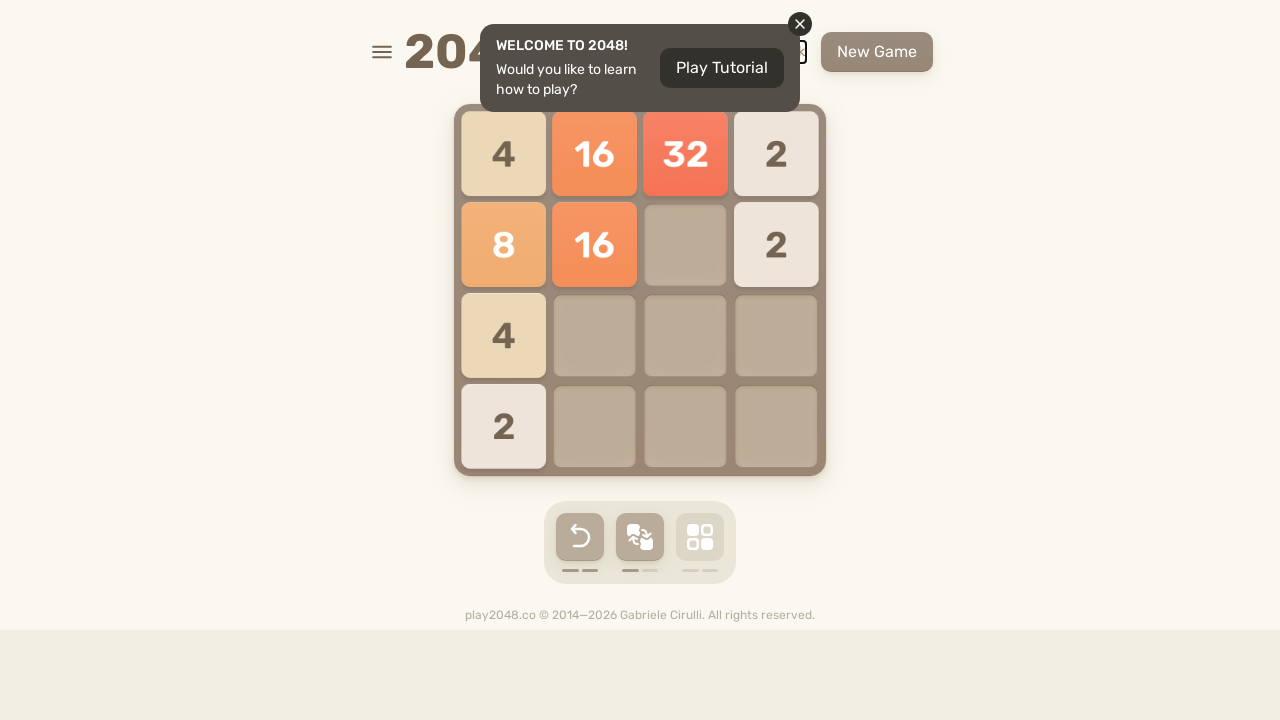

Pressed ArrowDown
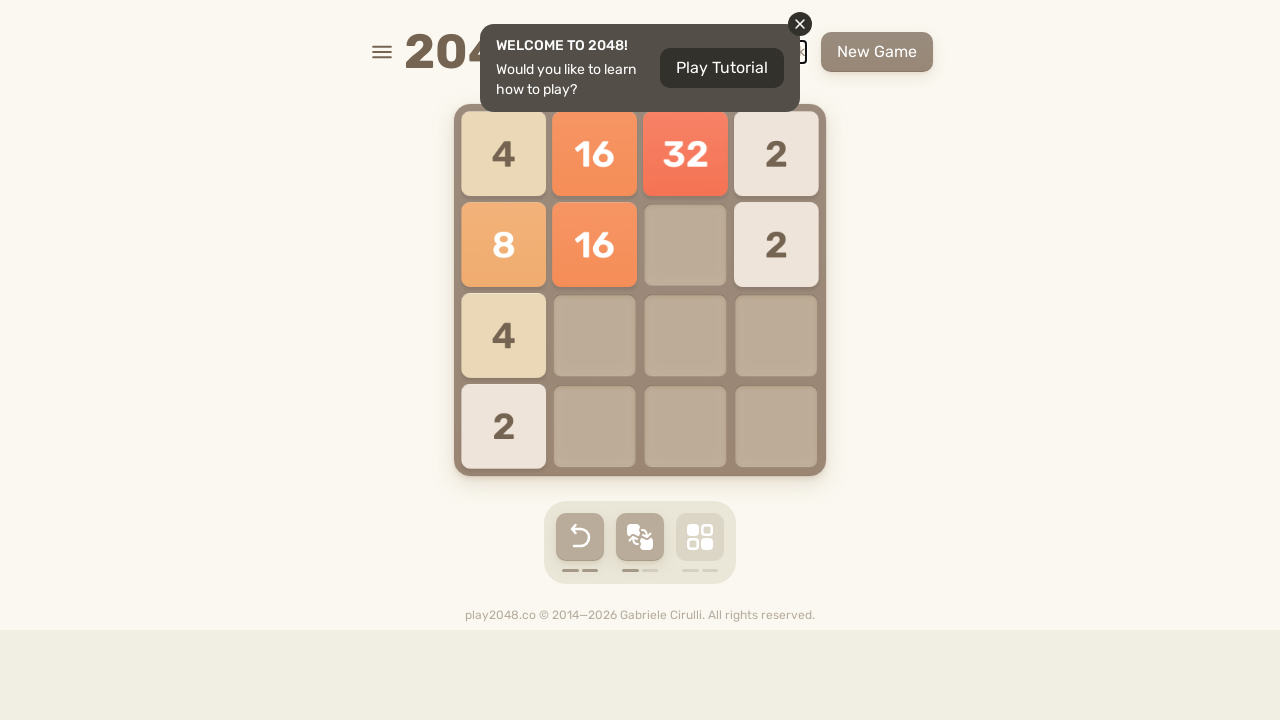

Pressed ArrowRight
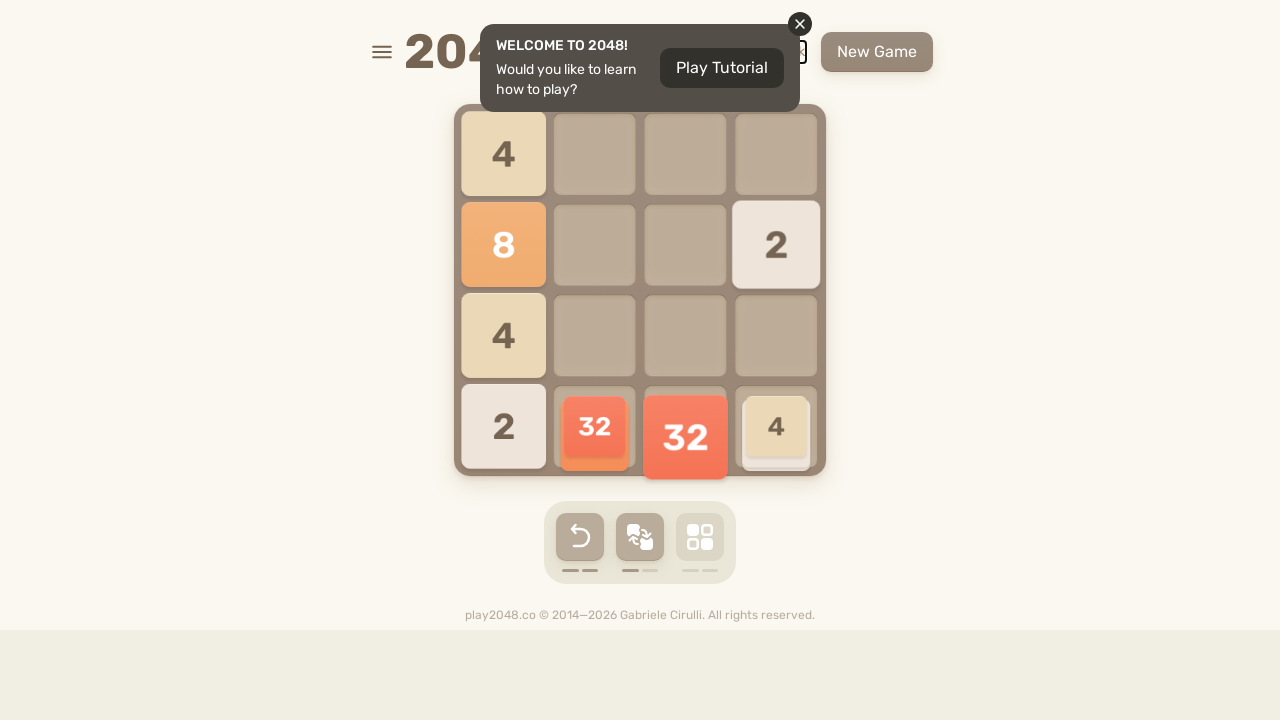

Pressed ArrowUp
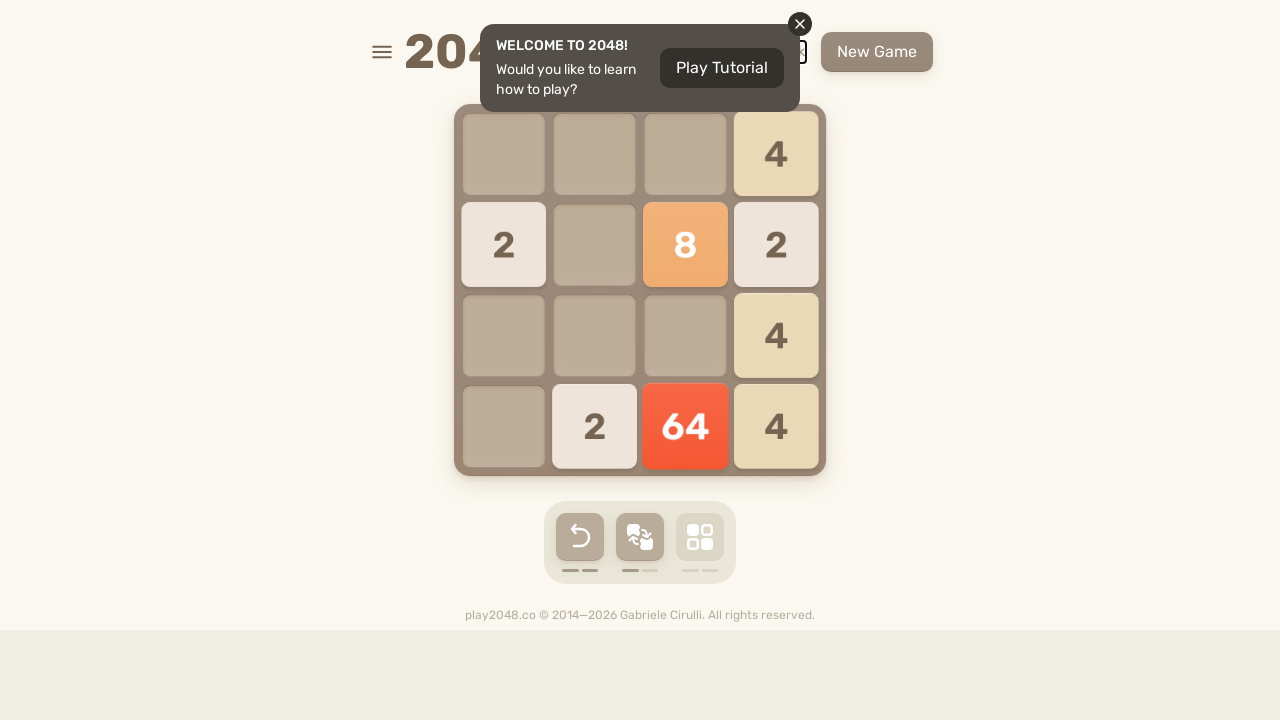

Pressed ArrowLeft
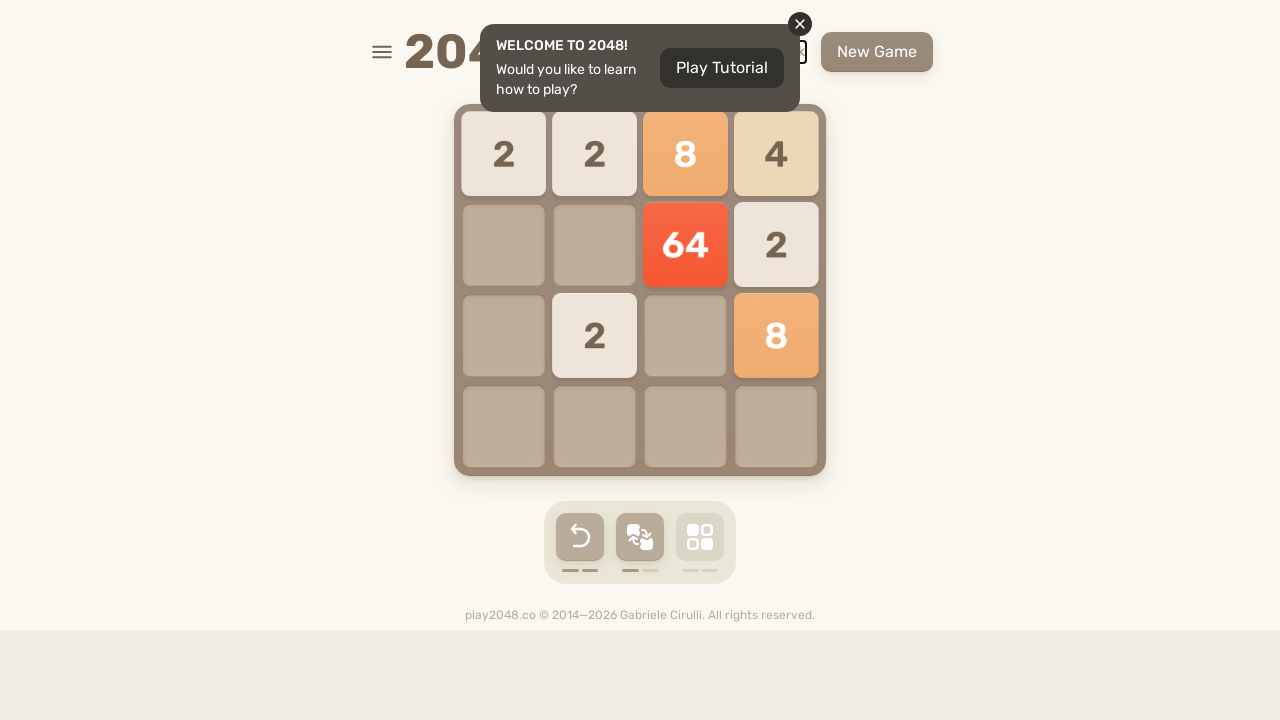

Waited 500ms for game to process moves
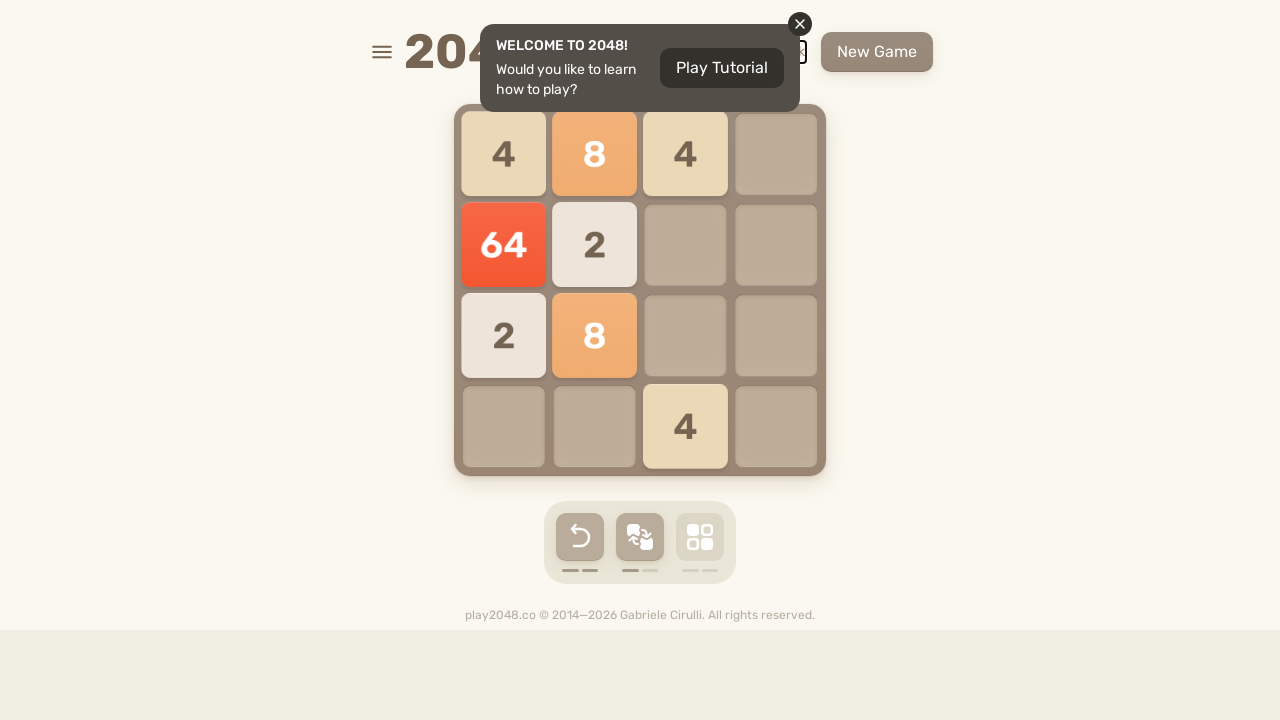

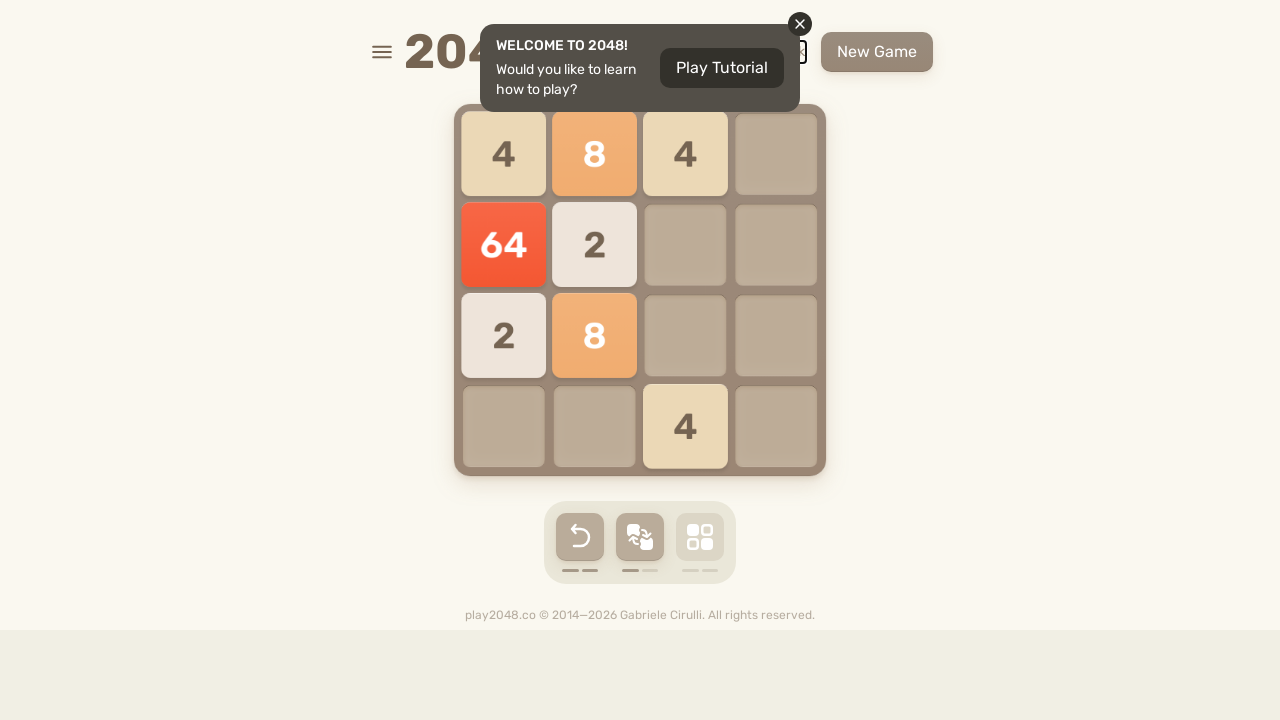